Tests train search functionality on erail.in by entering source and destination stations, disabling date sorting, and verifying train list results are displayed

Starting URL: https://erail.in/

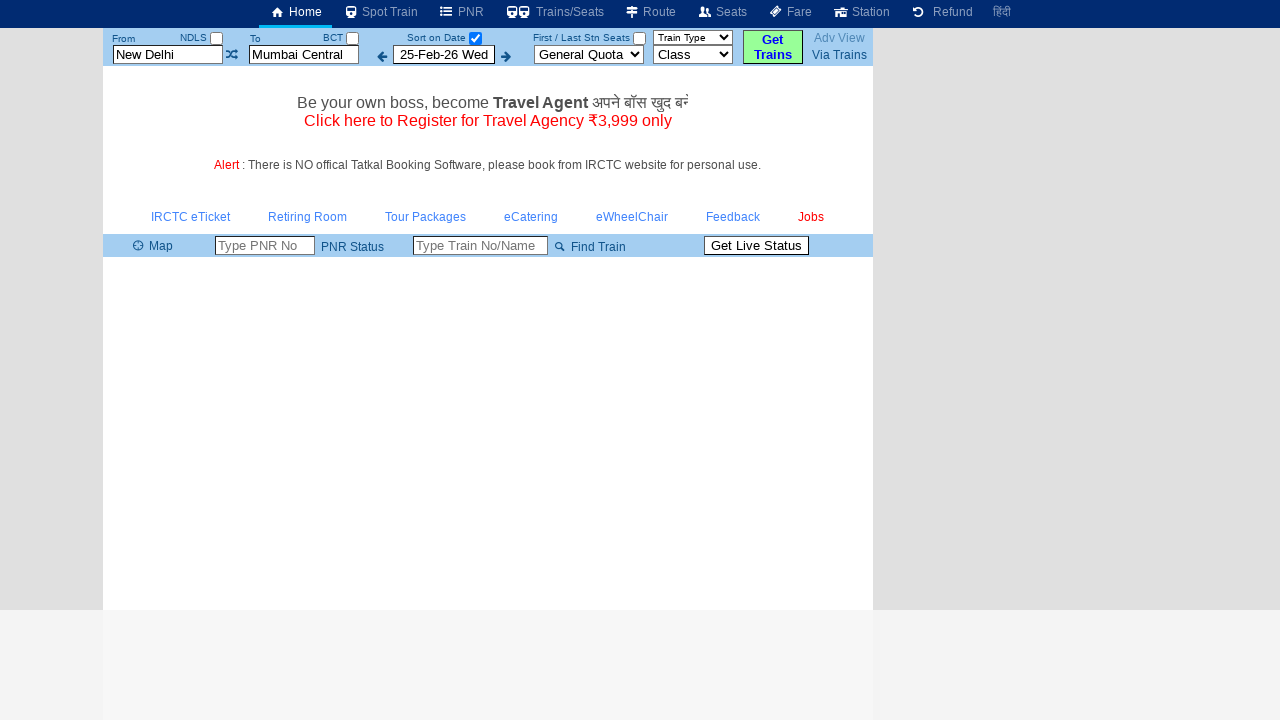

Cleared the 'From' station field on #txtStationFrom
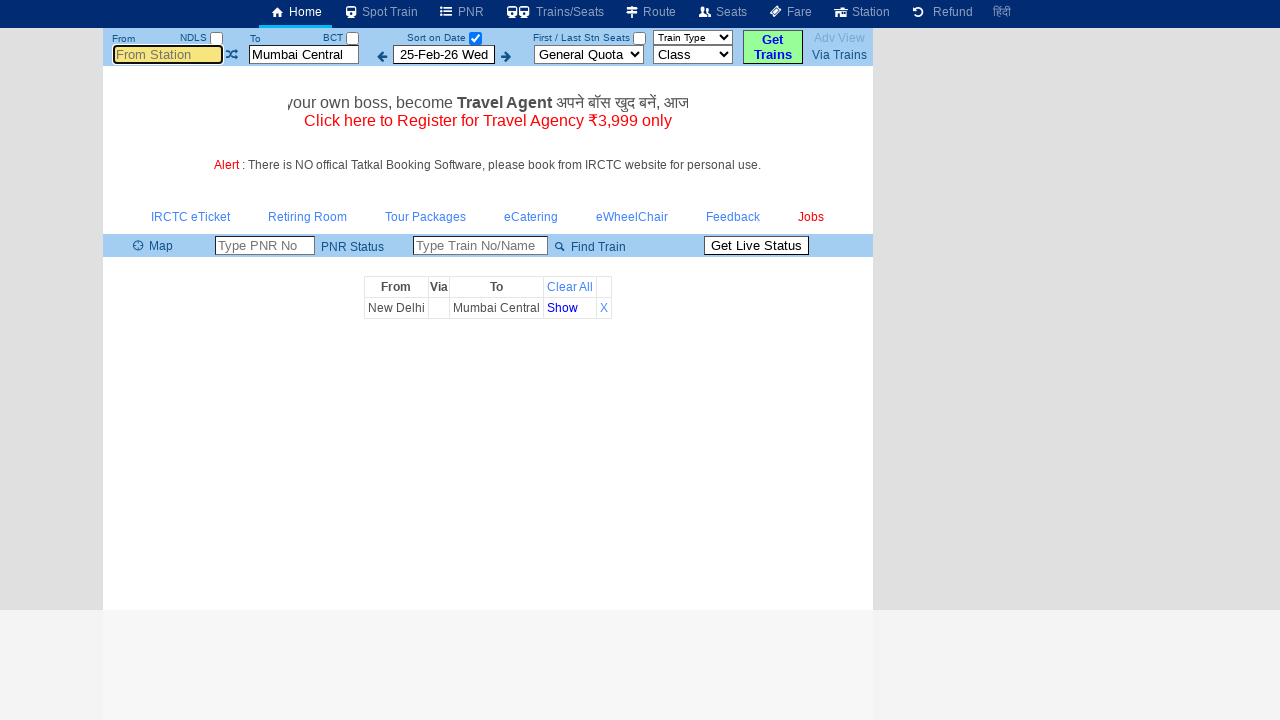

Filled 'From' station field with 'Mas' on #txtStationFrom
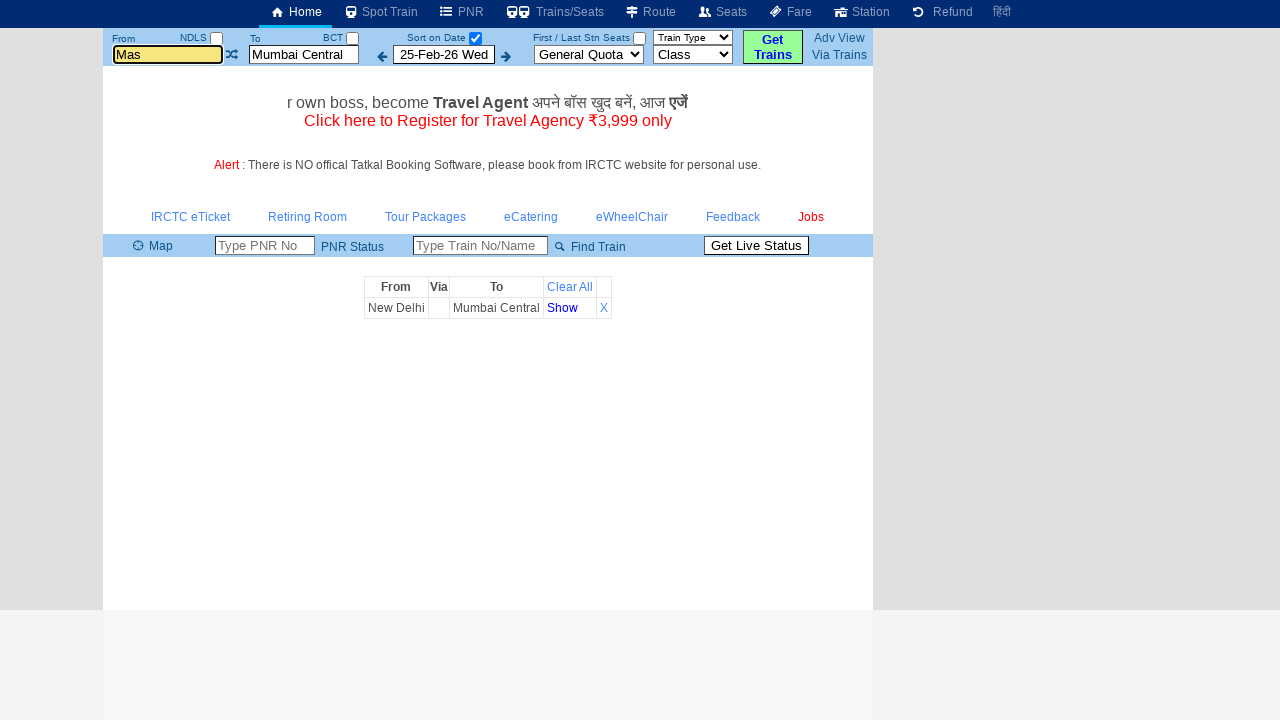

Pressed Tab to move to next field after entering source station on #txtStationFrom
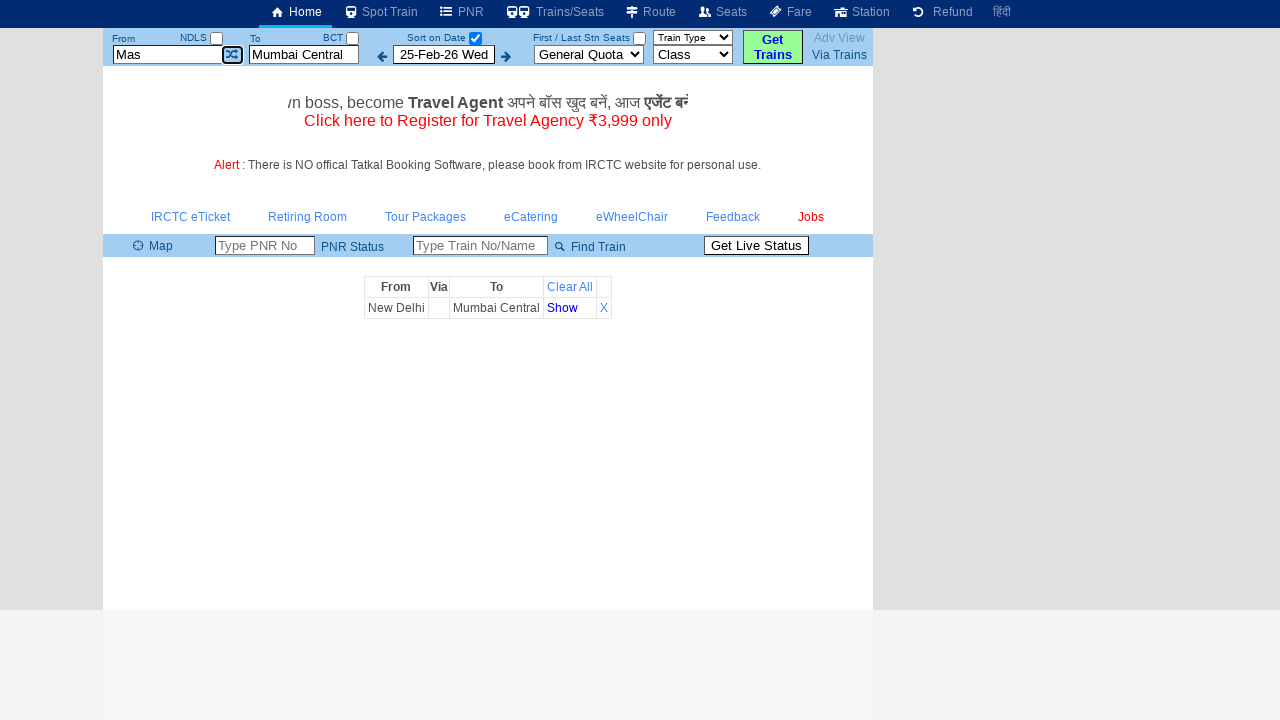

Cleared the 'To' station field on #txtStationTo
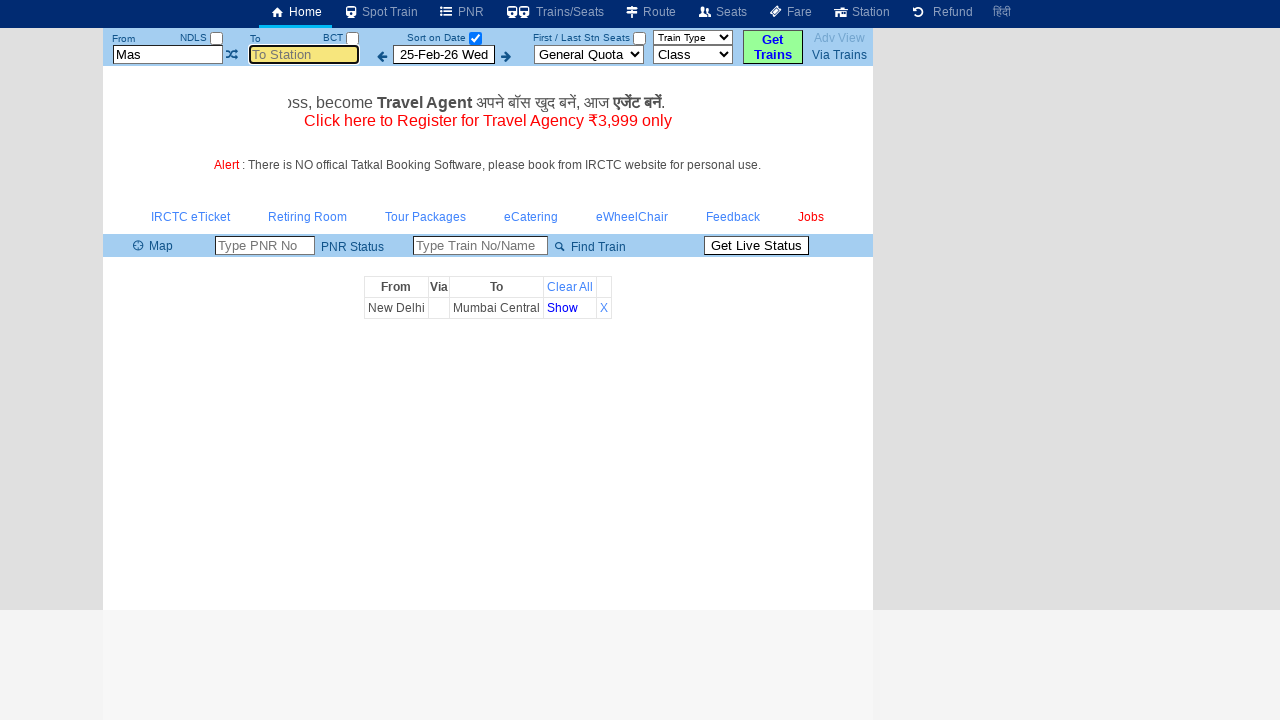

Filled 'To' station field with 'sbc' on #txtStationTo
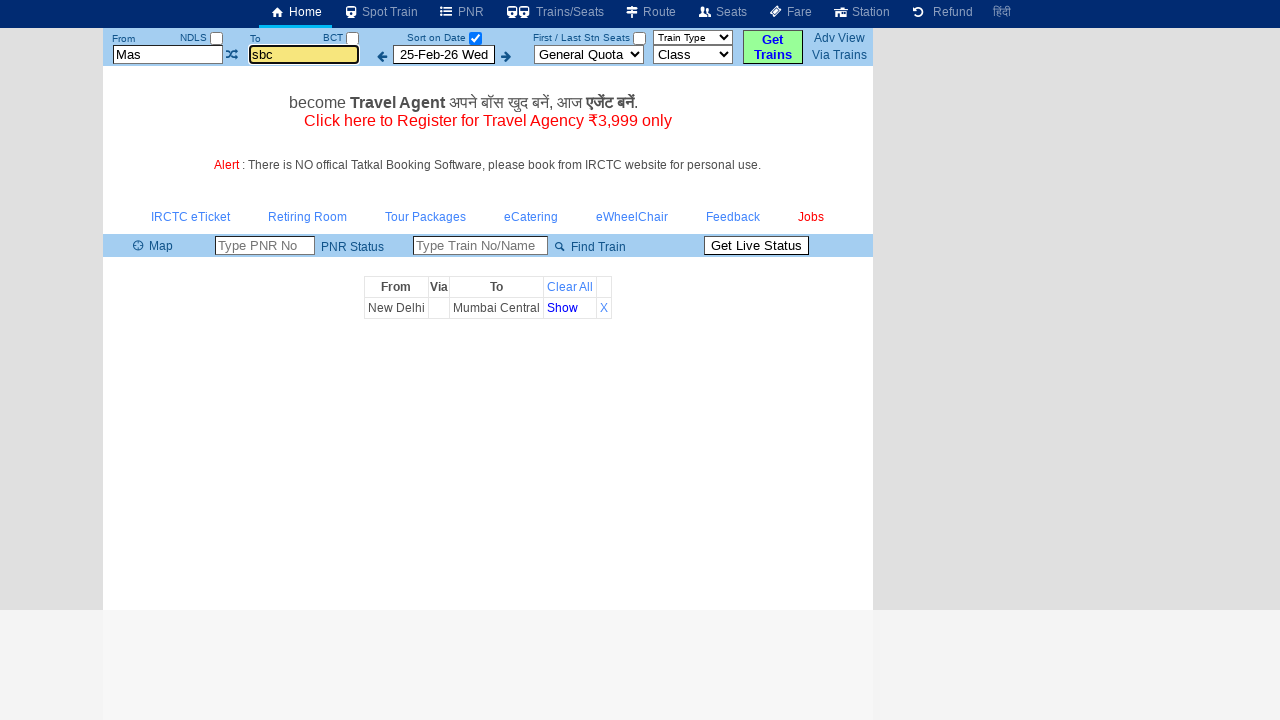

Pressed Tab to move to next field after entering destination station on #txtStationTo
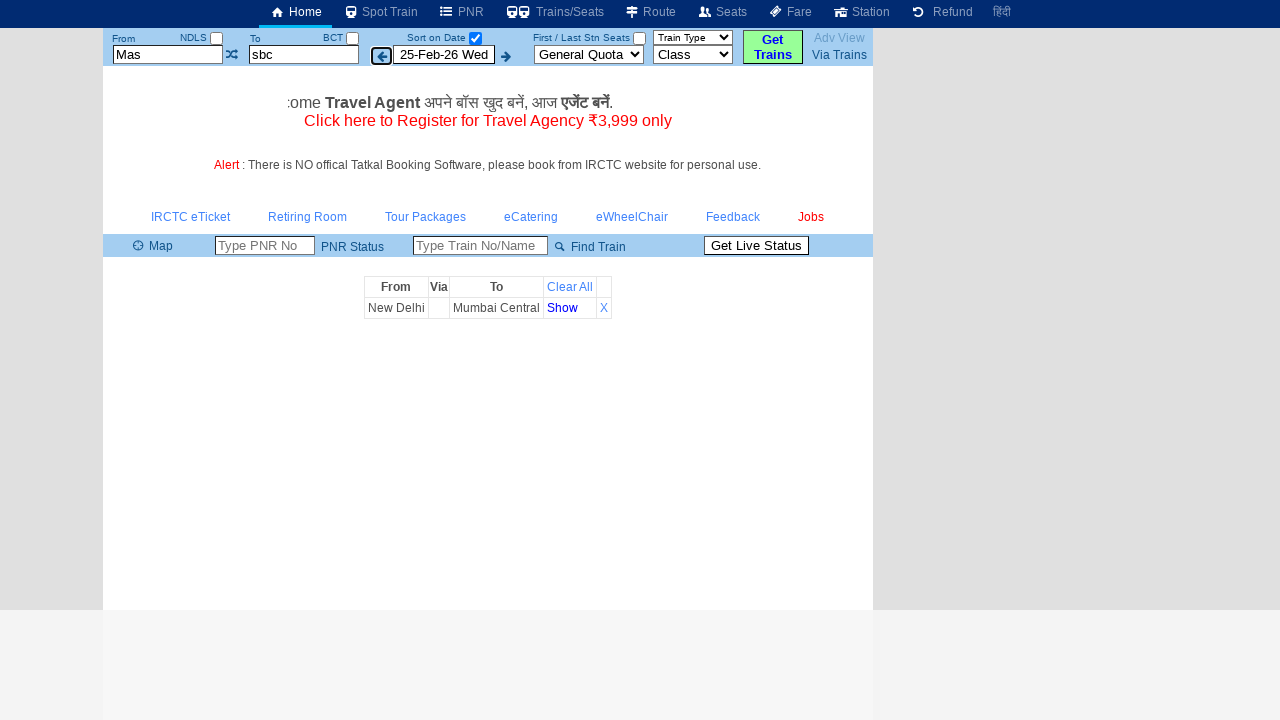

Waited 4 seconds for initial results to load
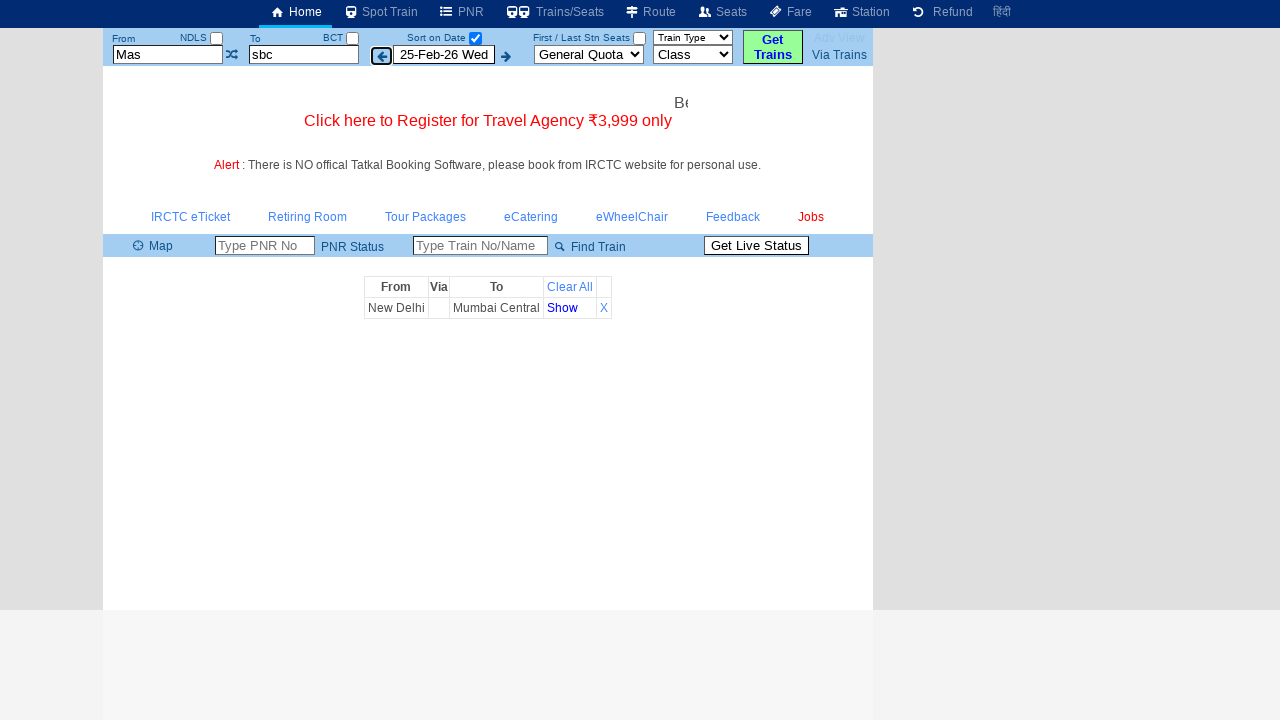

Clicked 'Sort on Date' checkbox to disable date sorting at (436, 38) on xpath=//label[text()='Sort on Date' ]
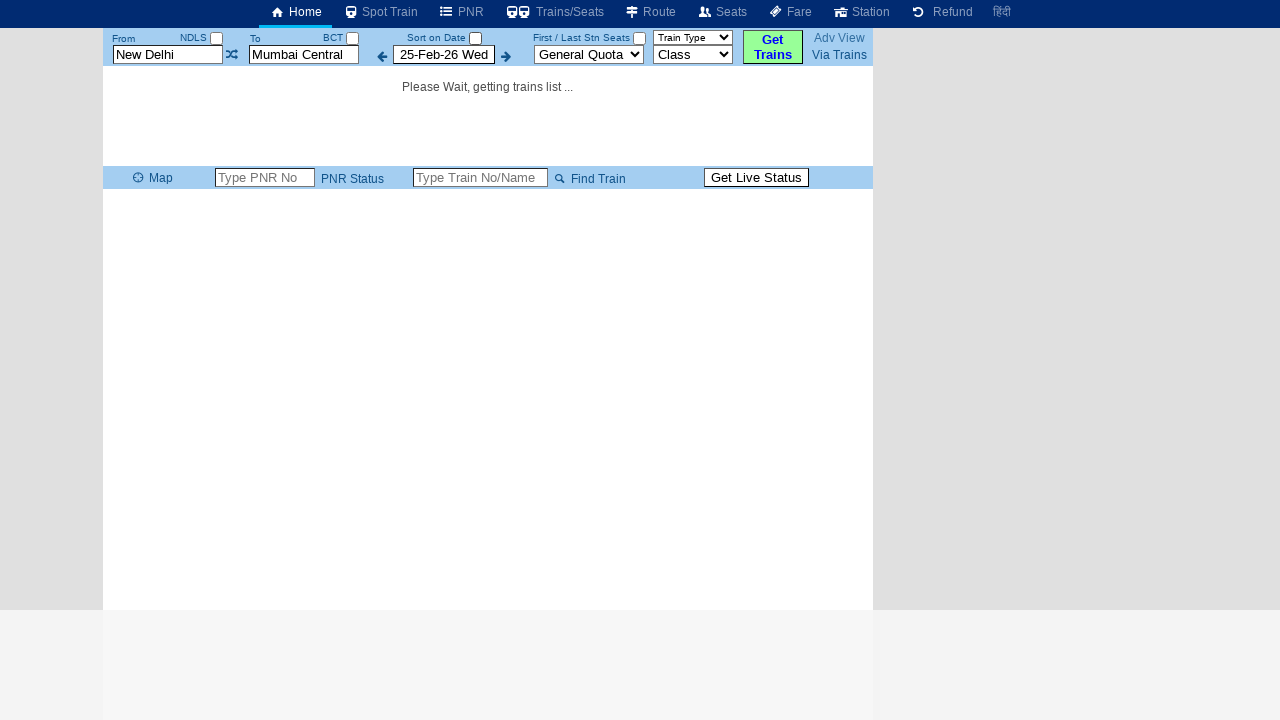

Waited 3 seconds for train list table to update after disabling date sort
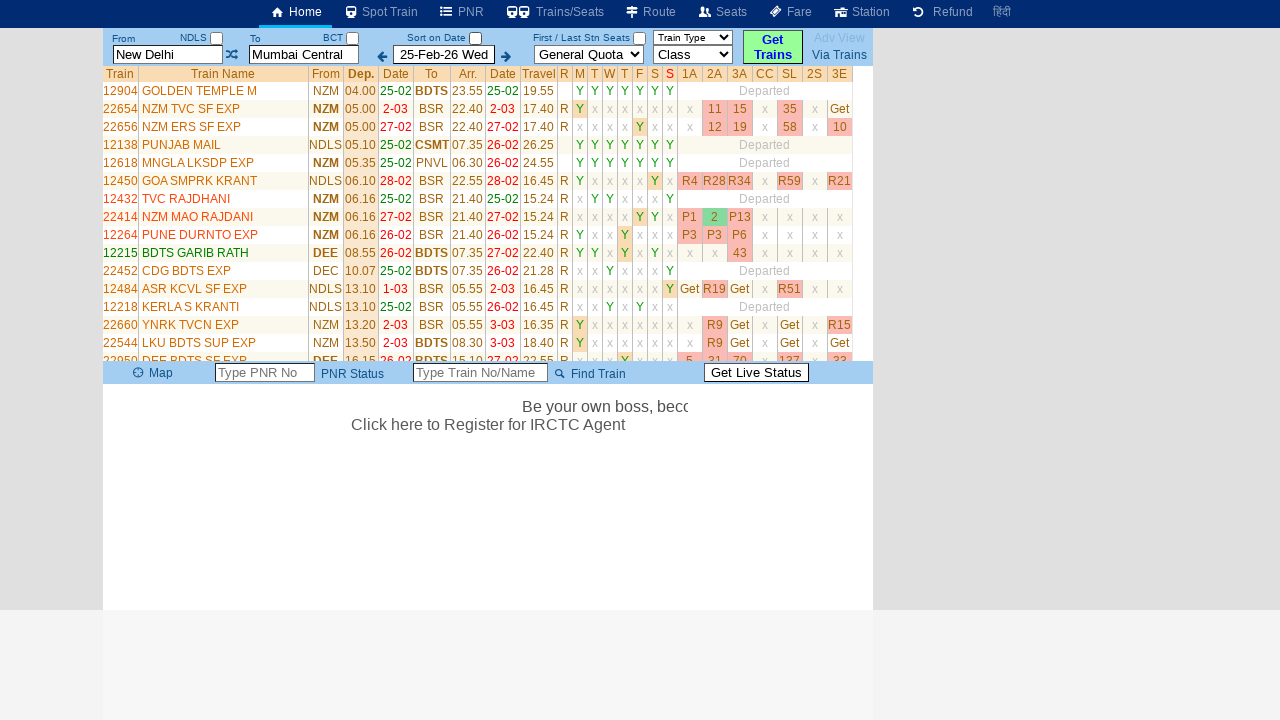

Train list table element is present and loaded
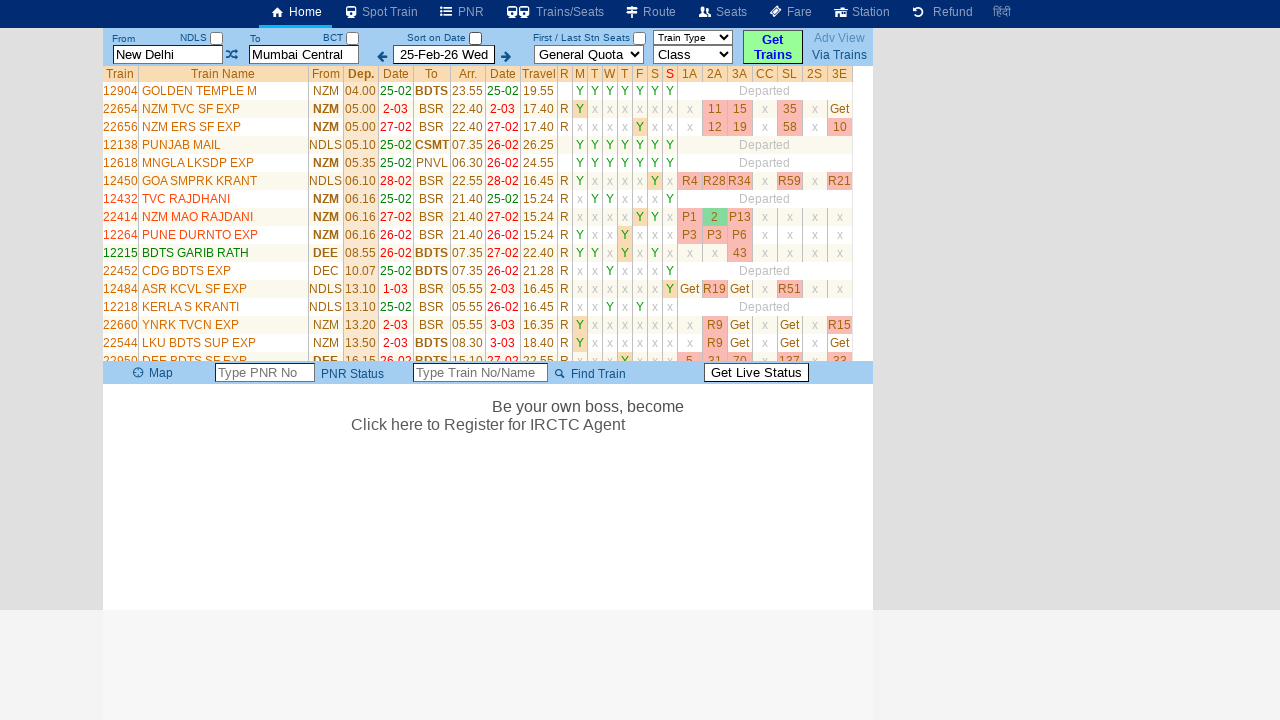

Retrieved train rows from table - found 35 rows
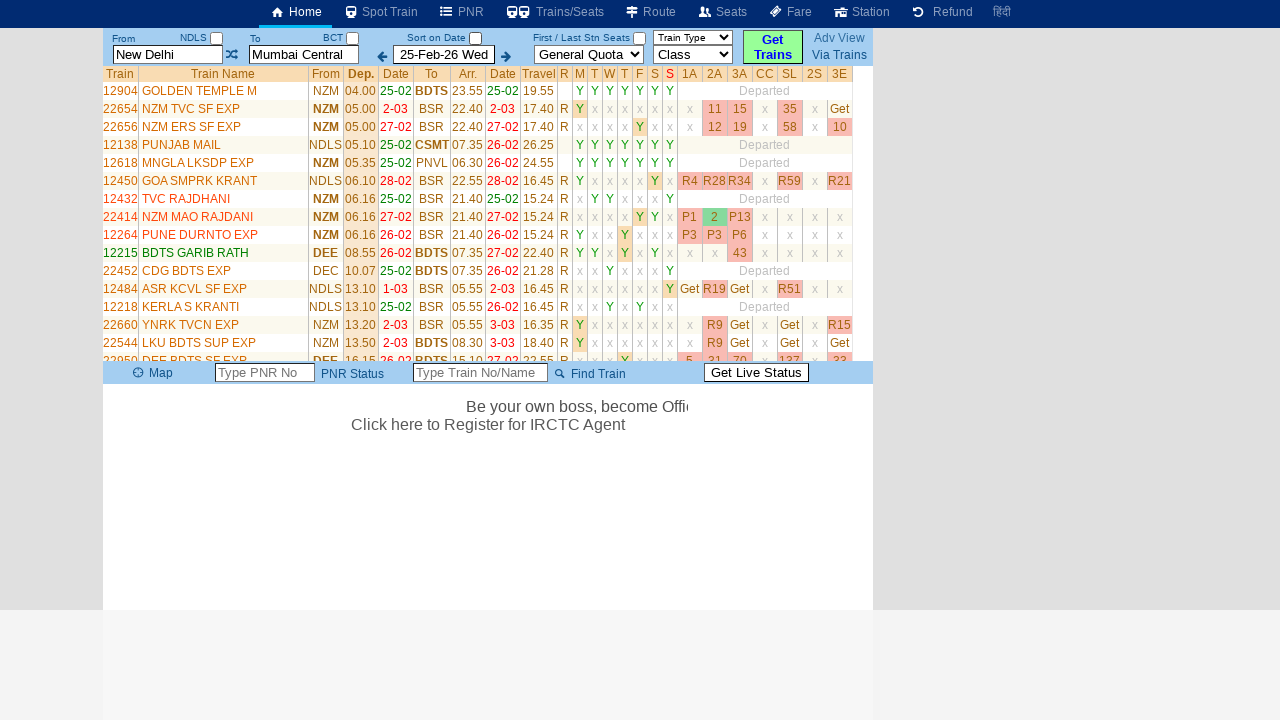

Verified train search results - 35 trains found between Mas and sbc stations
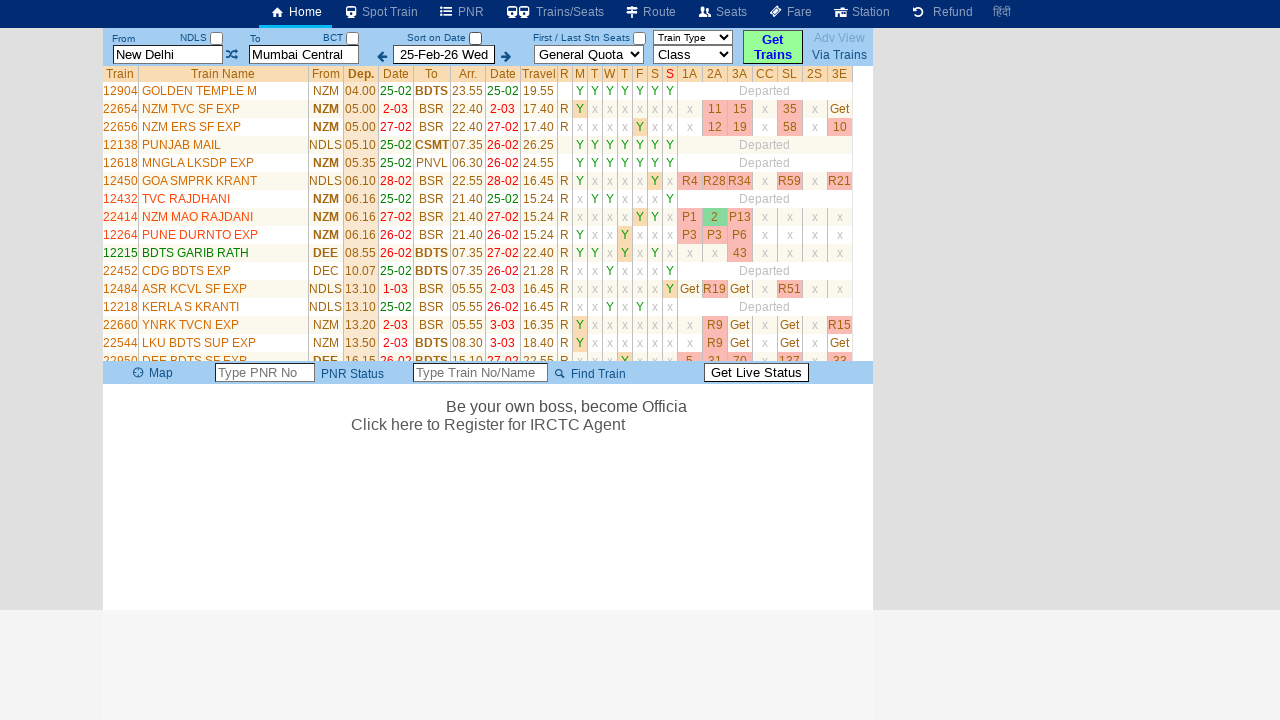

Retrieved train name: GOLDEN TEMPLE M
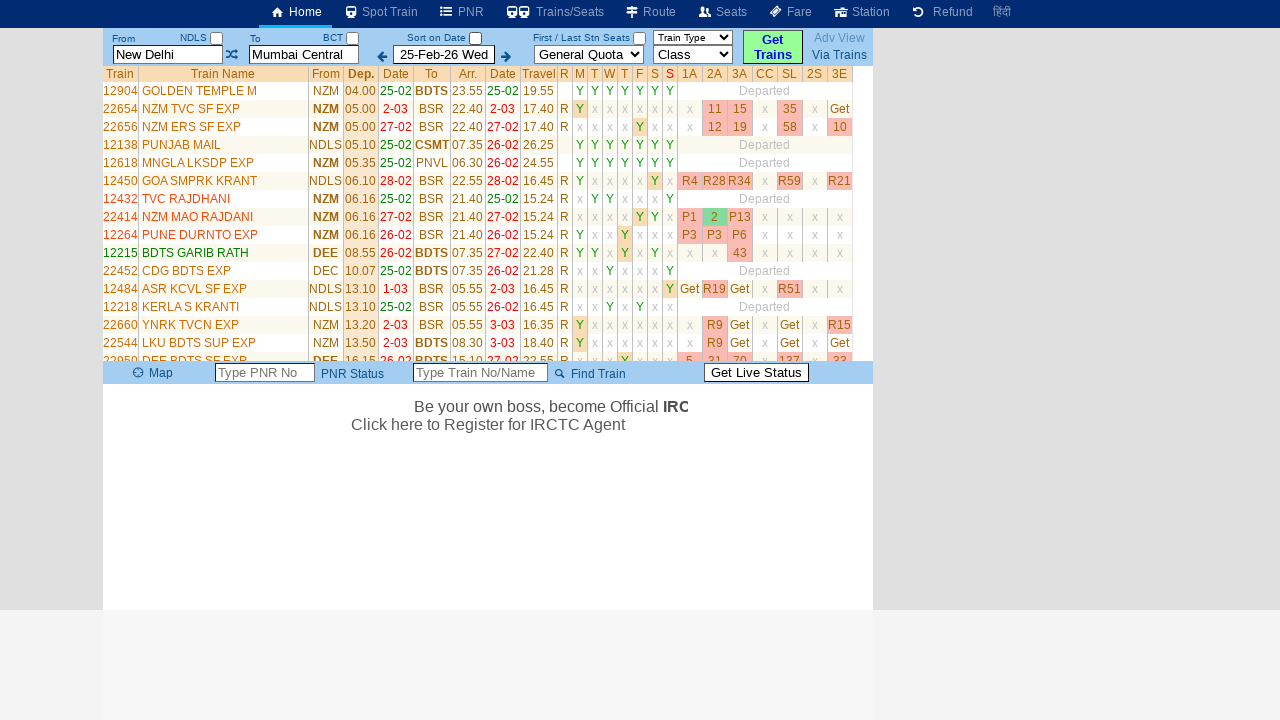

Retrieved train name: NZM TVC SF EXP
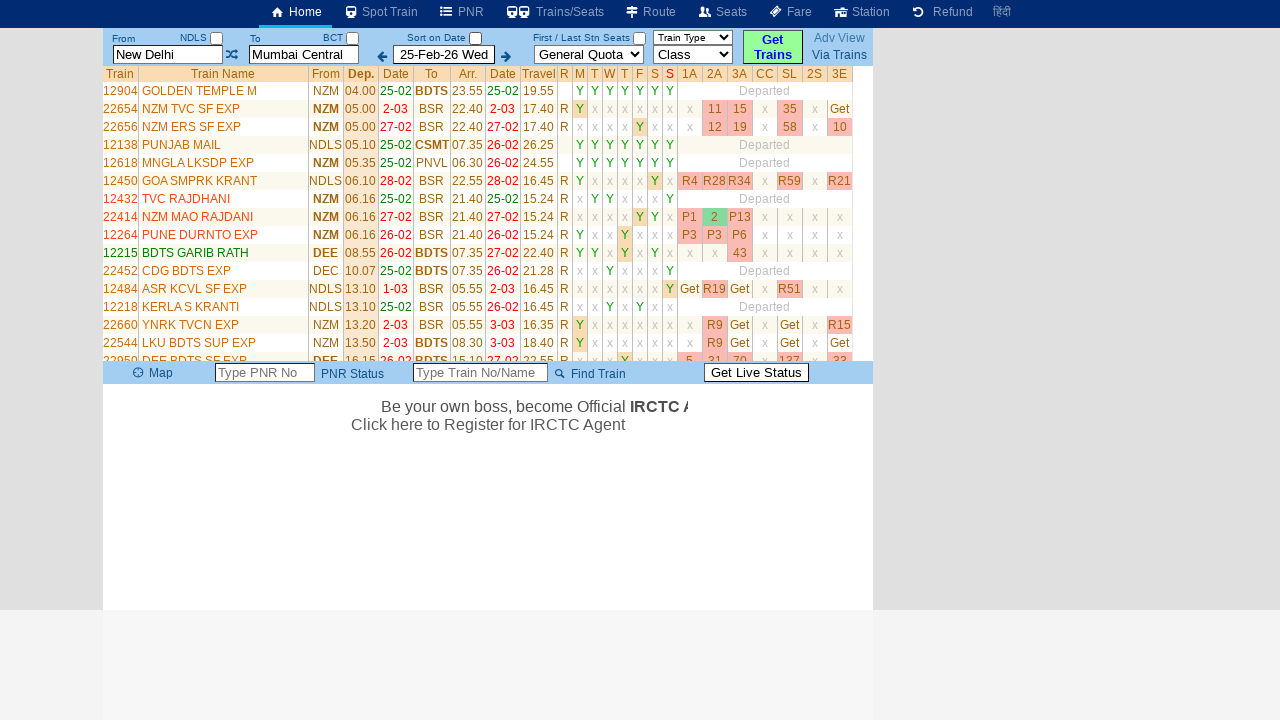

Retrieved train name: NZM ERS SF EXP
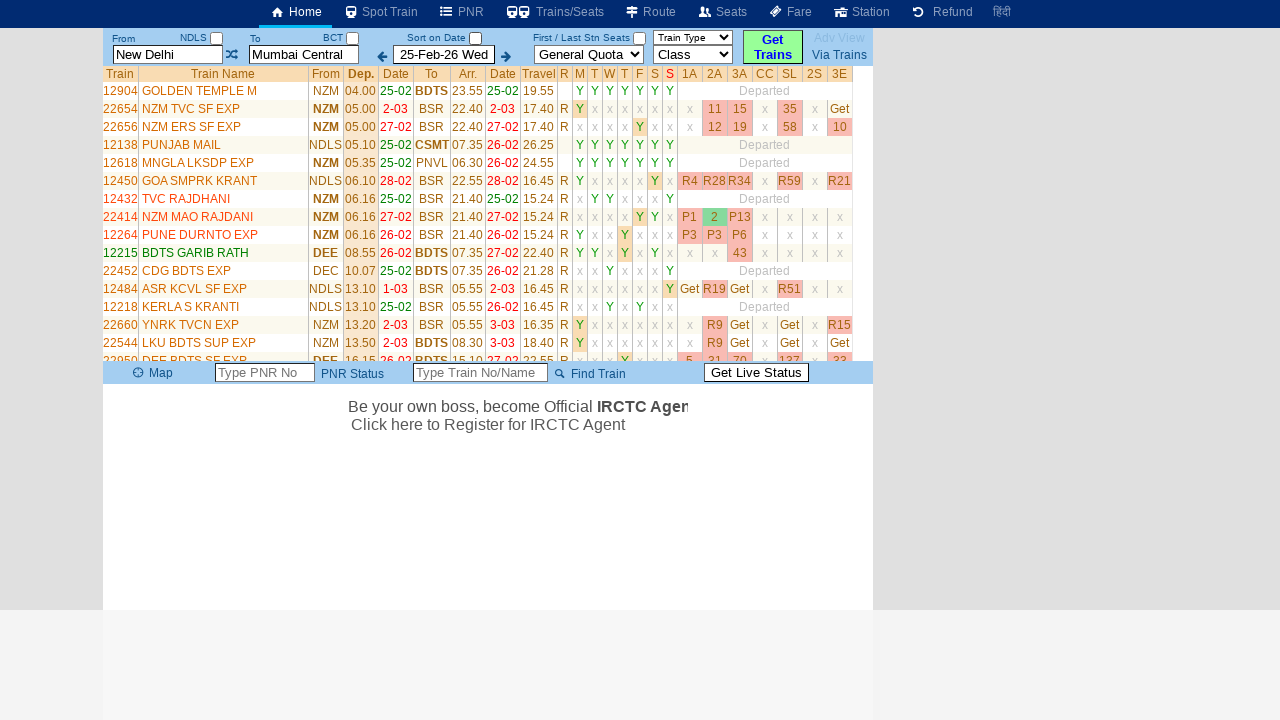

Retrieved train name: PUNJAB MAIL
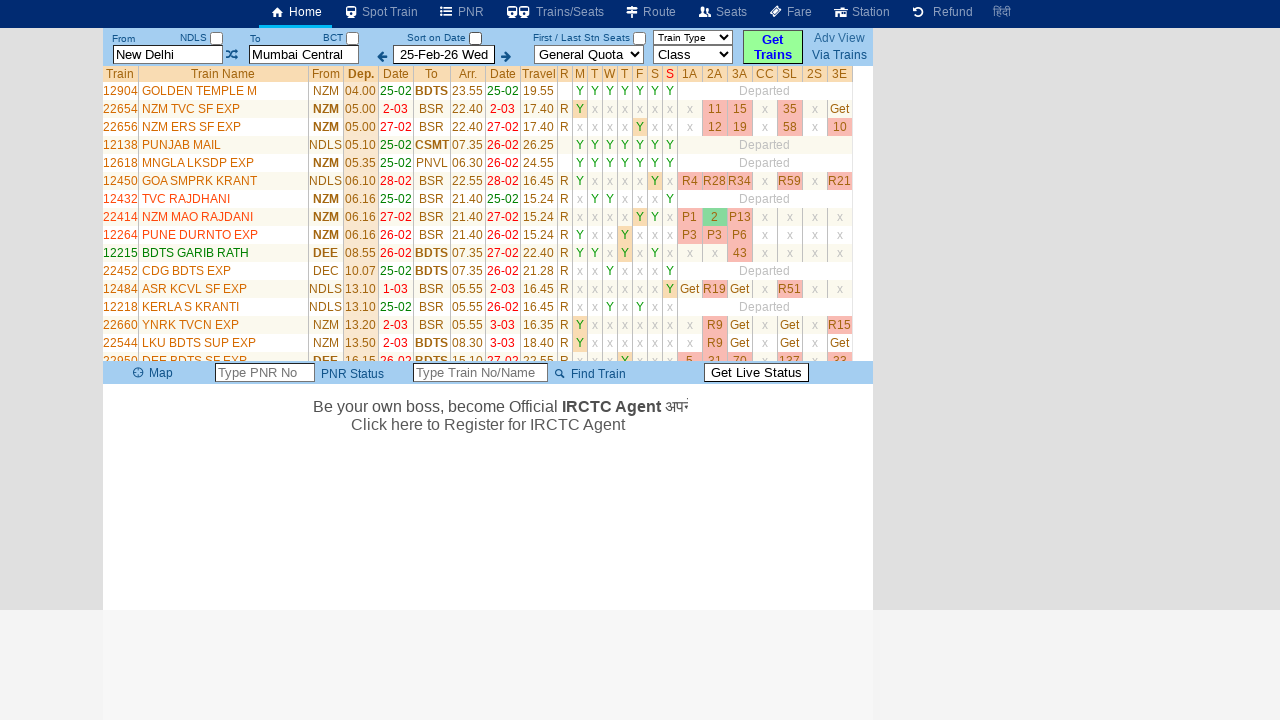

Retrieved train name: MNGLA LKSDP EXP
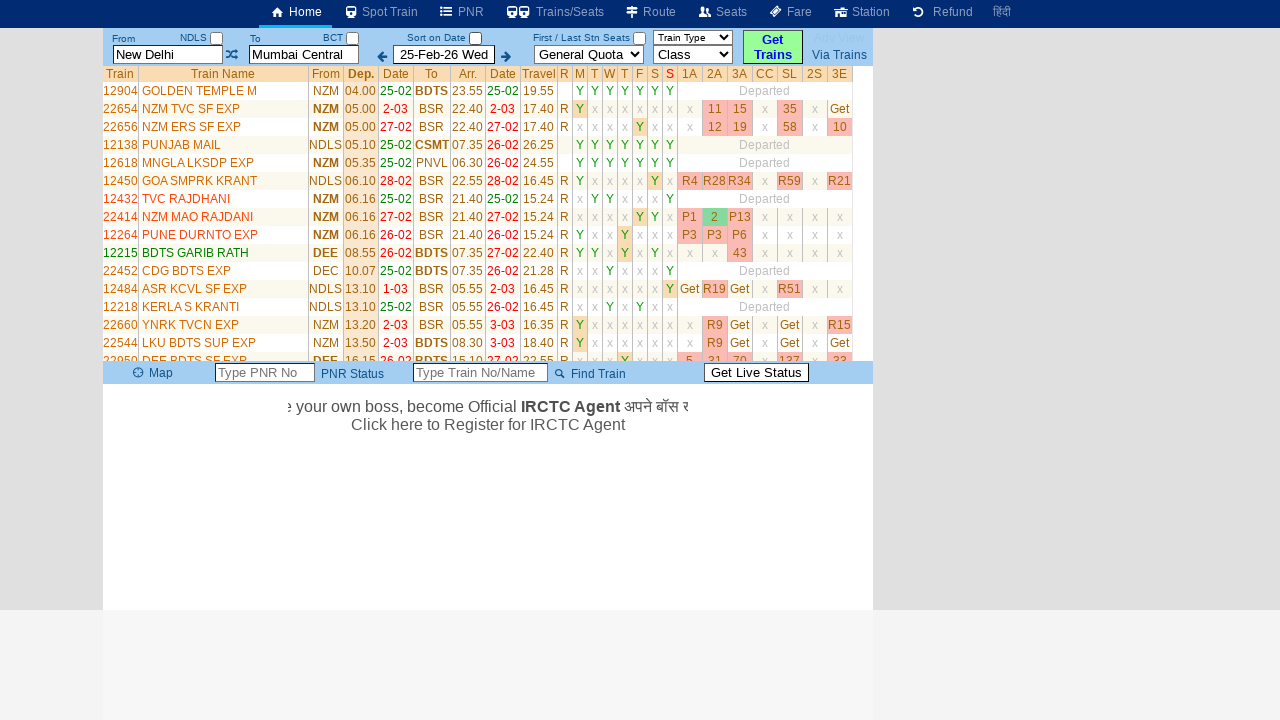

Retrieved train name: GOA SMPRK KRANT
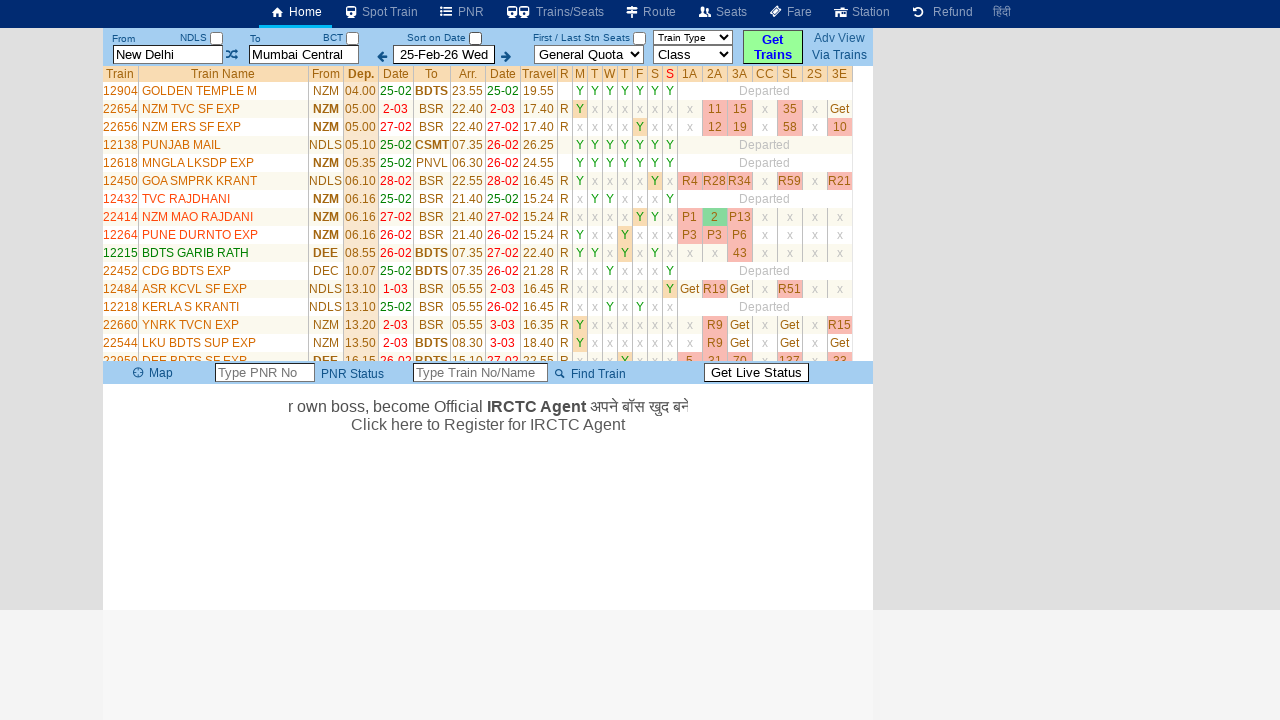

Retrieved train name: TVC RAJDHANI
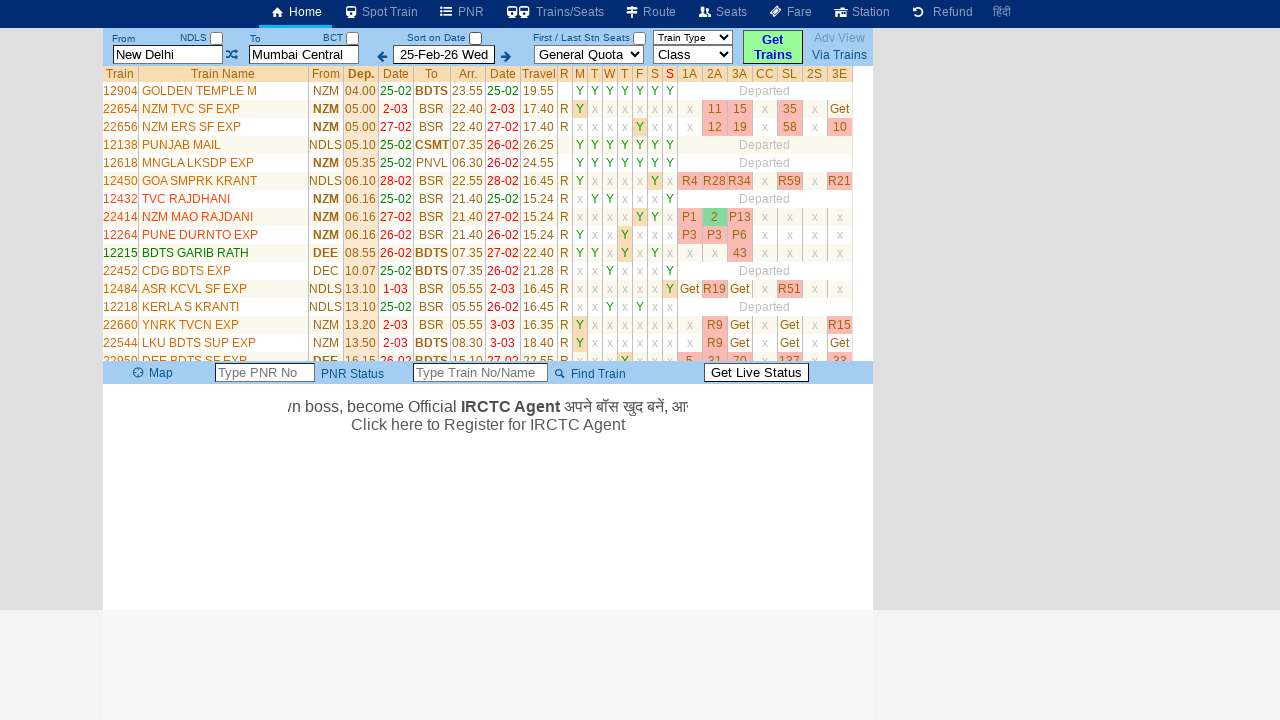

Retrieved train name: NZM MAO RAJDANI
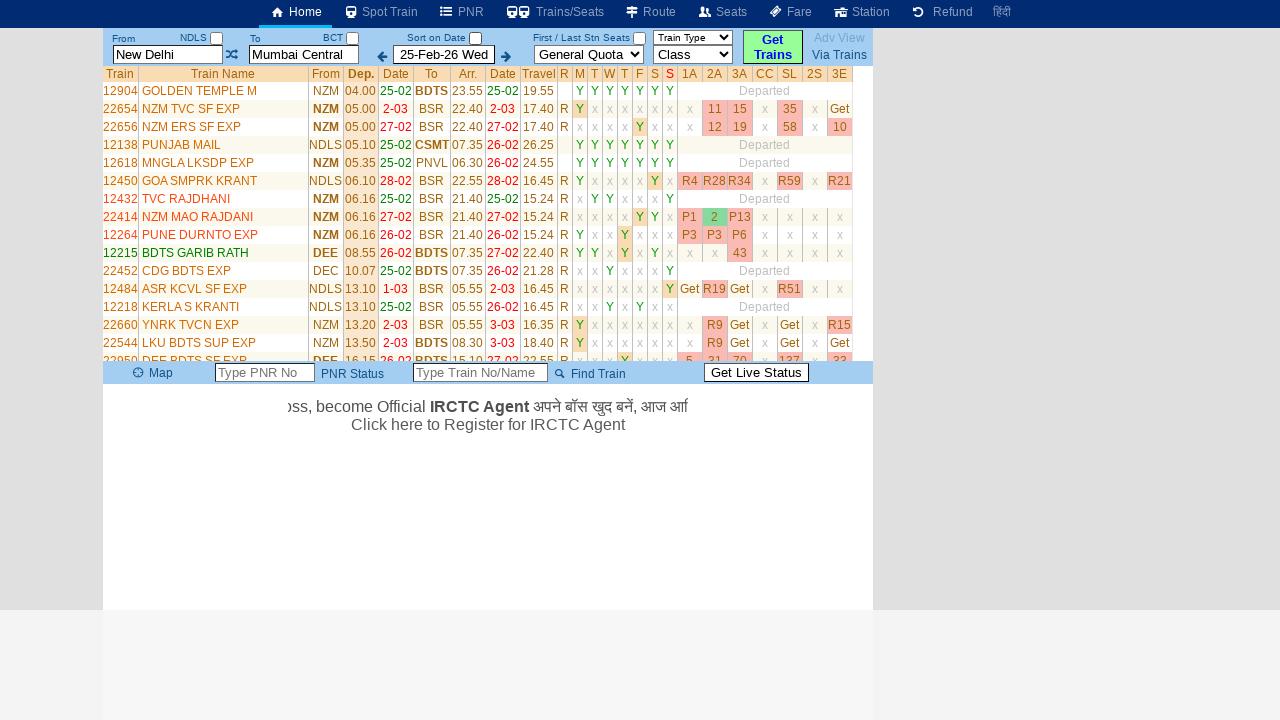

Retrieved train name: PUNE DURNTO EXP
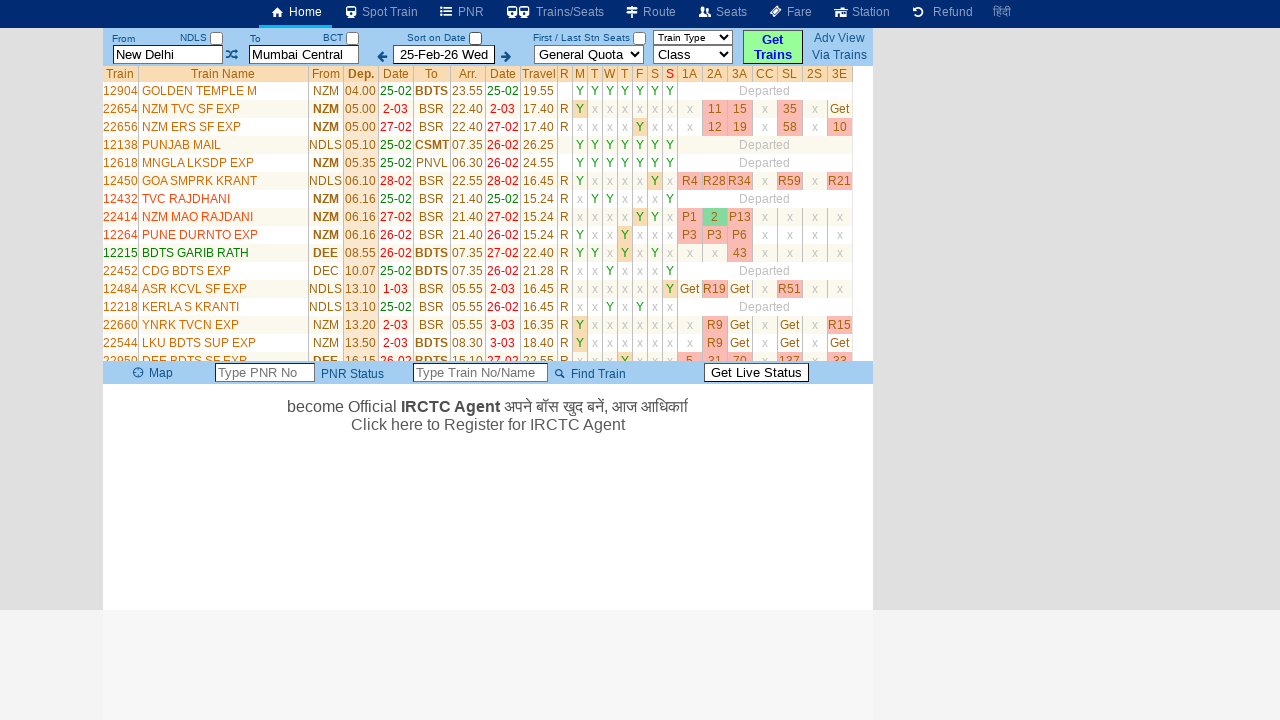

Retrieved train name: BDTS GARIB RATH
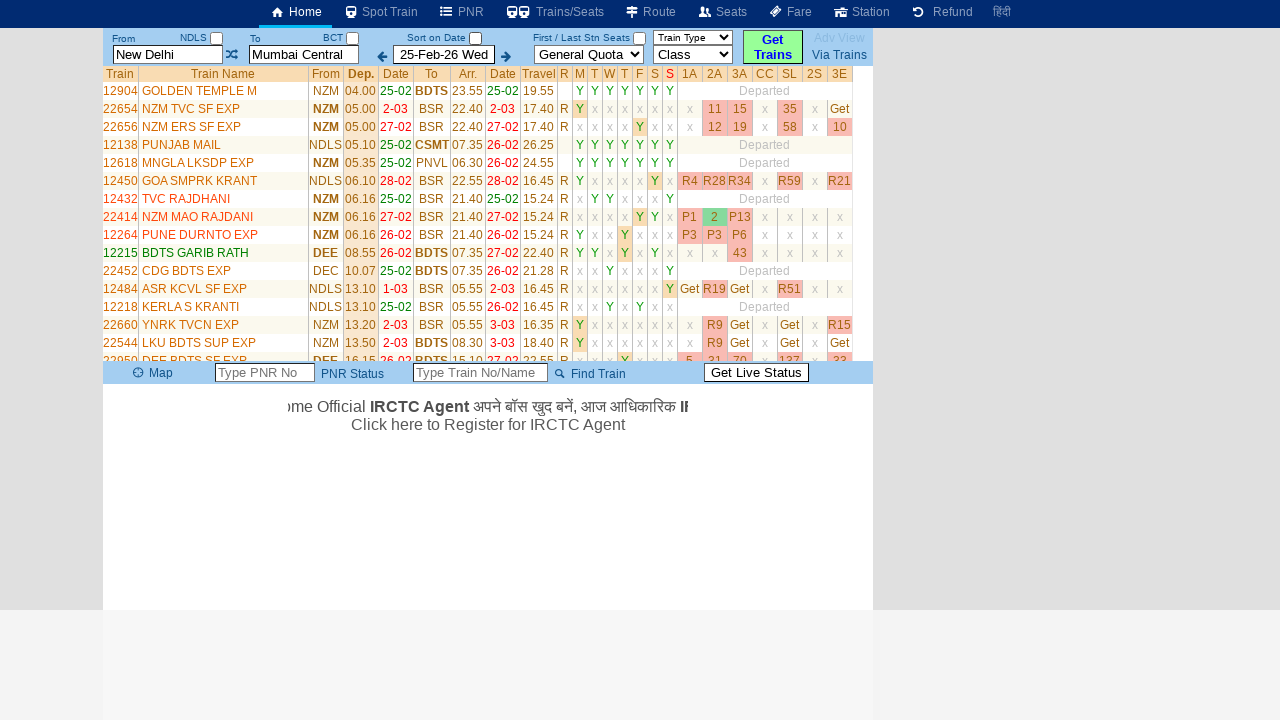

Retrieved train name: CDG BDTS EXP
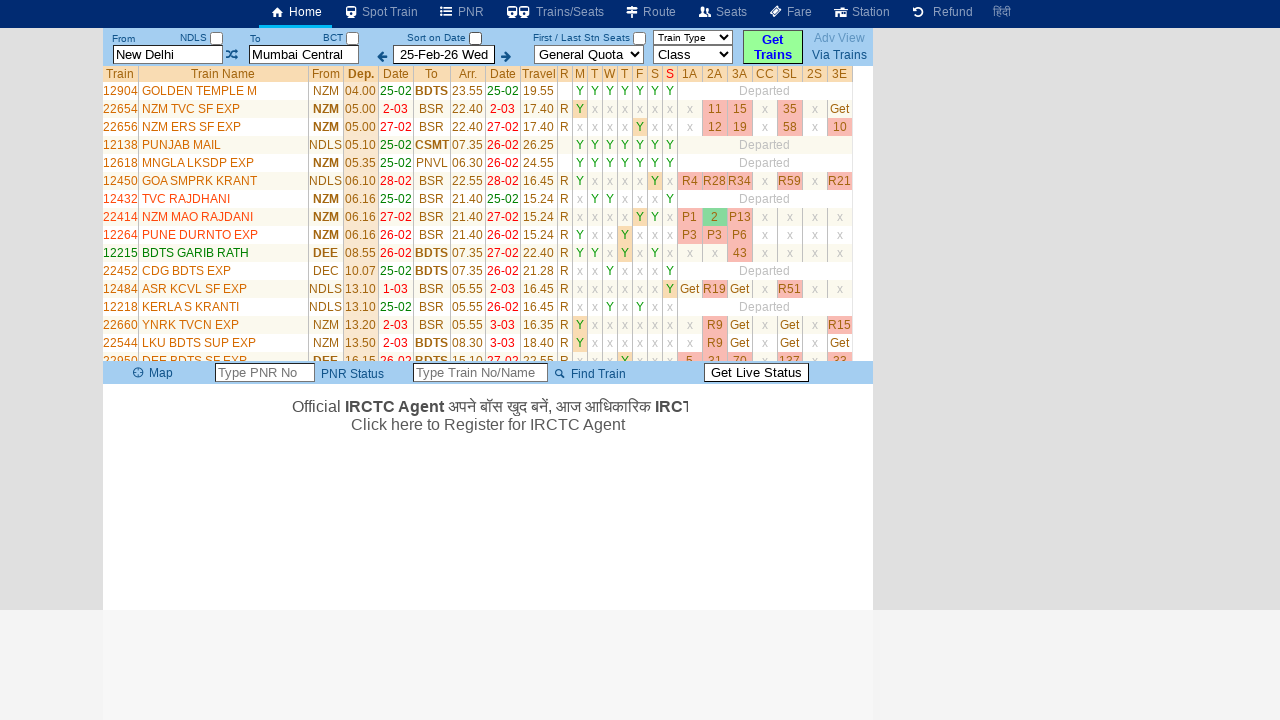

Retrieved train name: ASR KCVL SF EXP
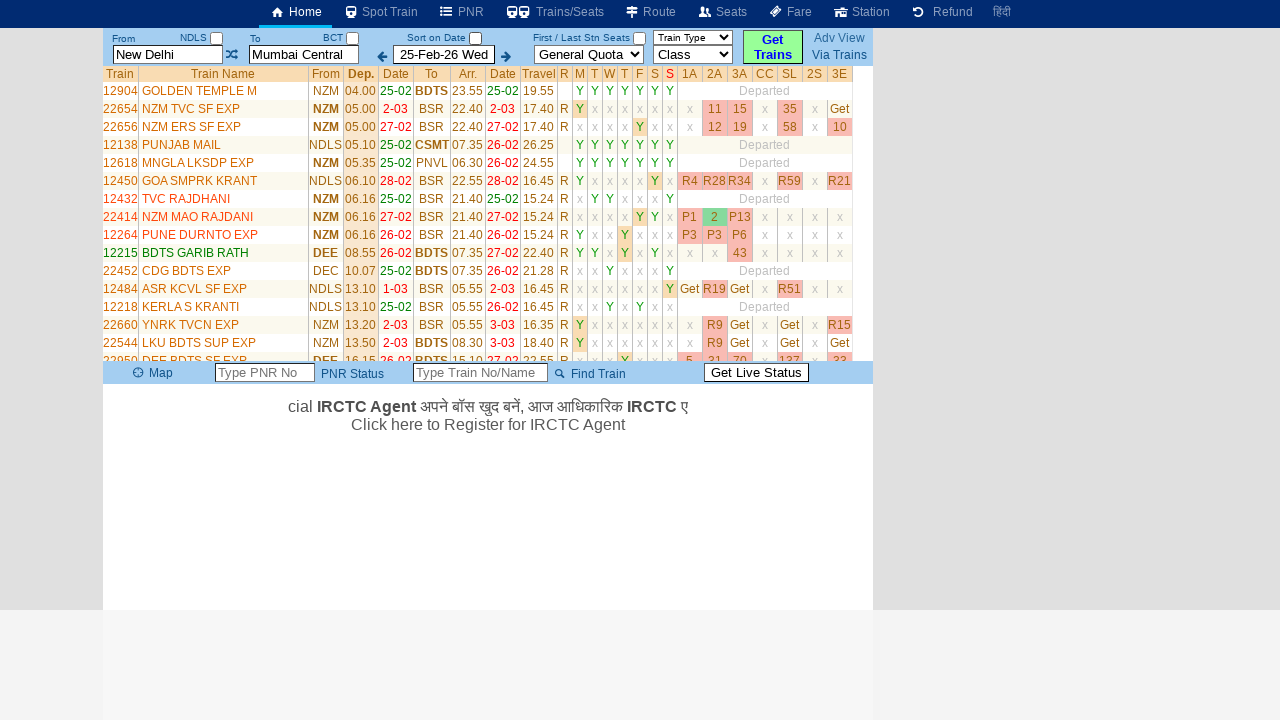

Retrieved train name: KERLA S KRANTI
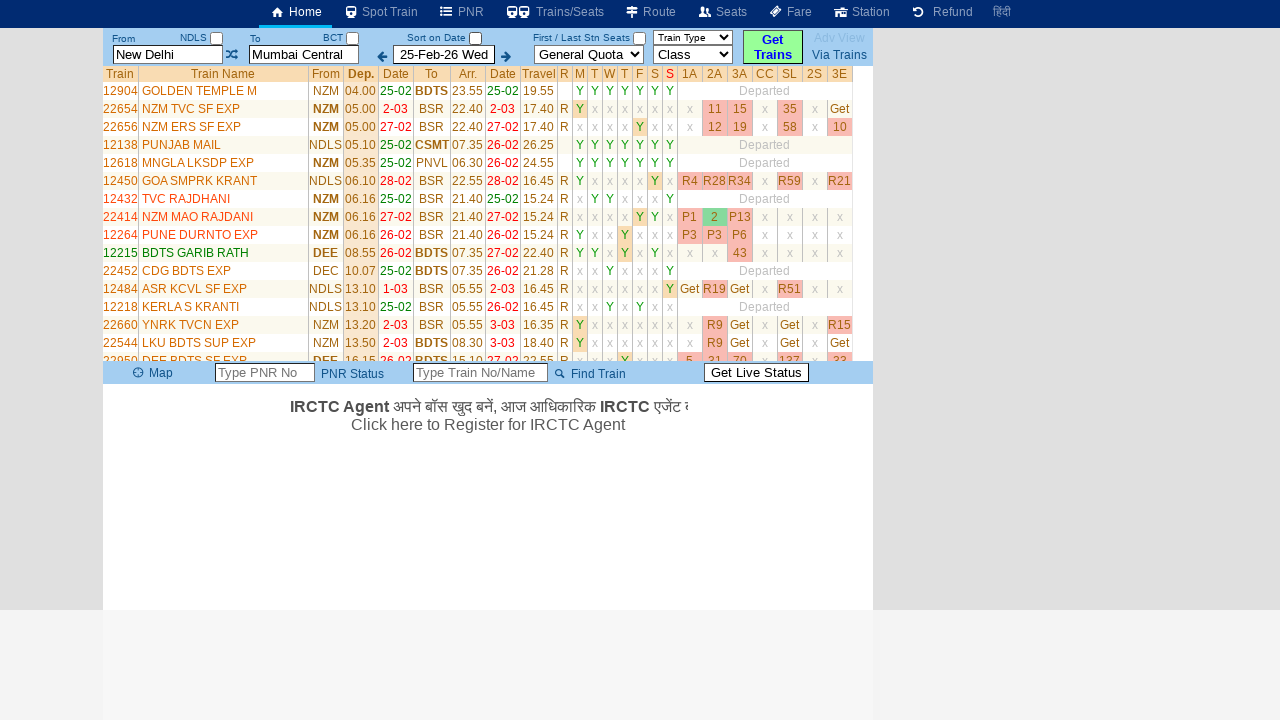

Retrieved train name: YNRK TVCN EXP
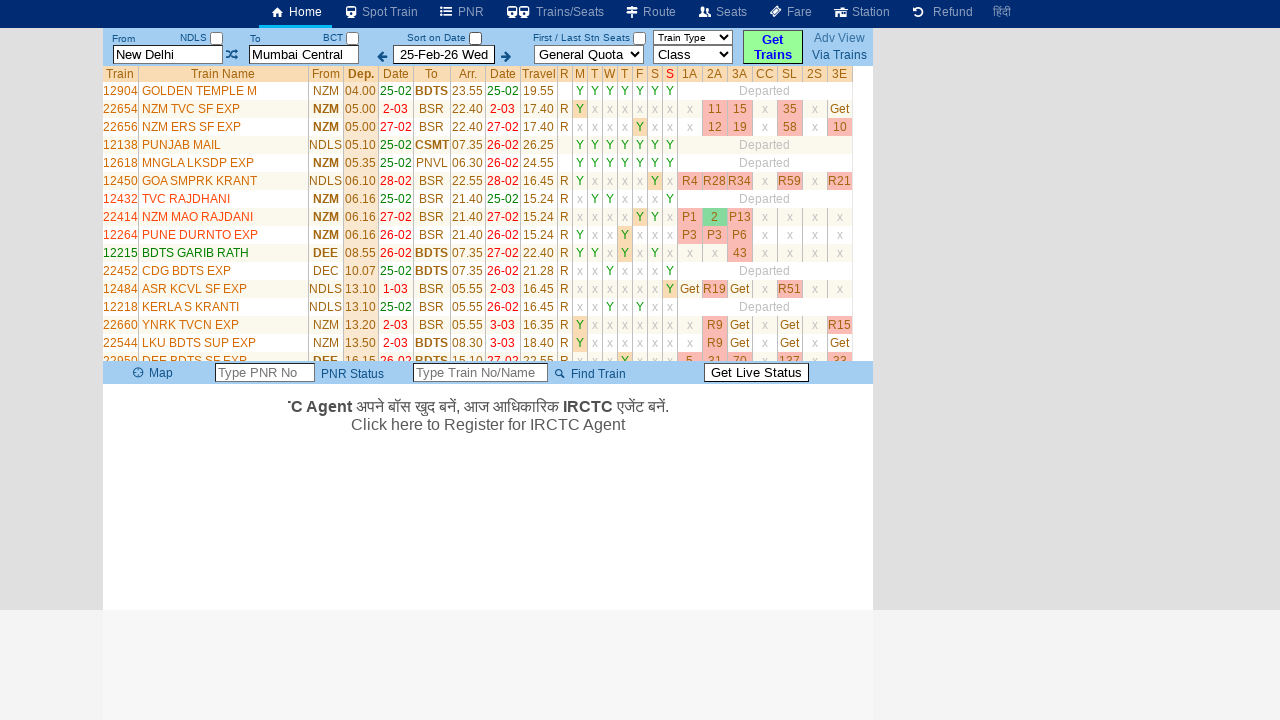

Retrieved train name: LKU BDTS SUP EXP
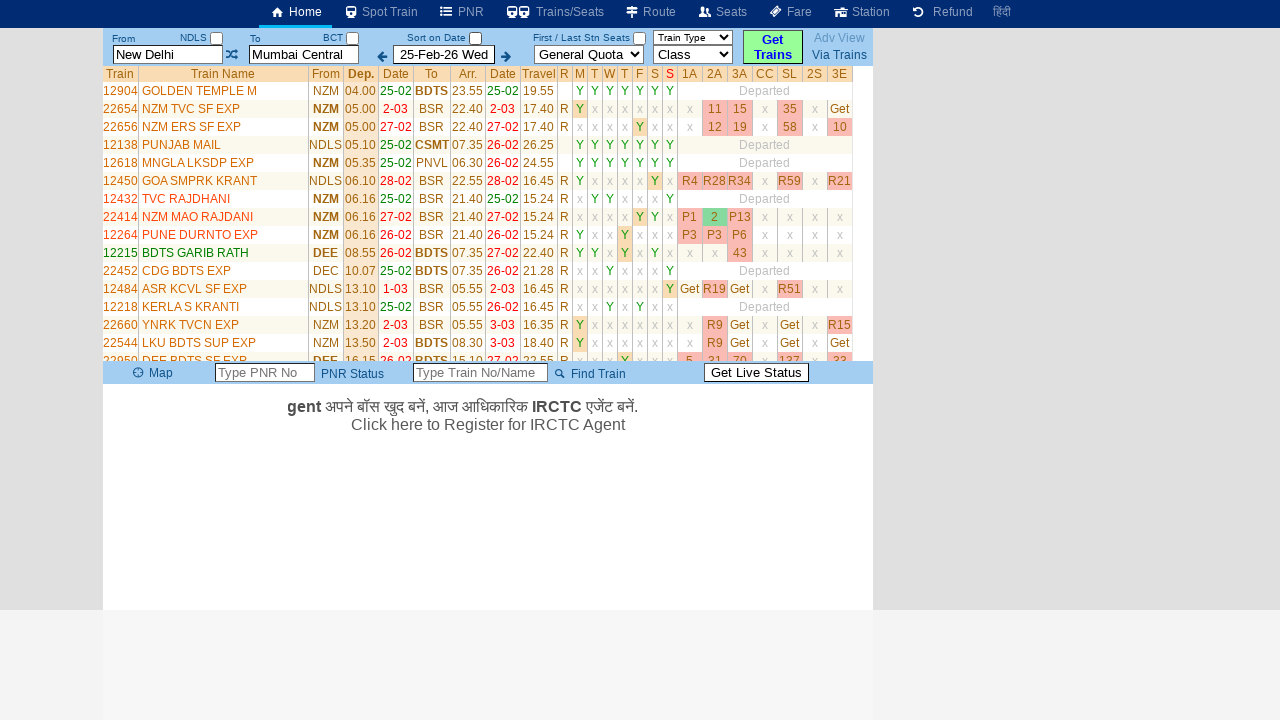

Retrieved train name: DEE BDTS SF EXP
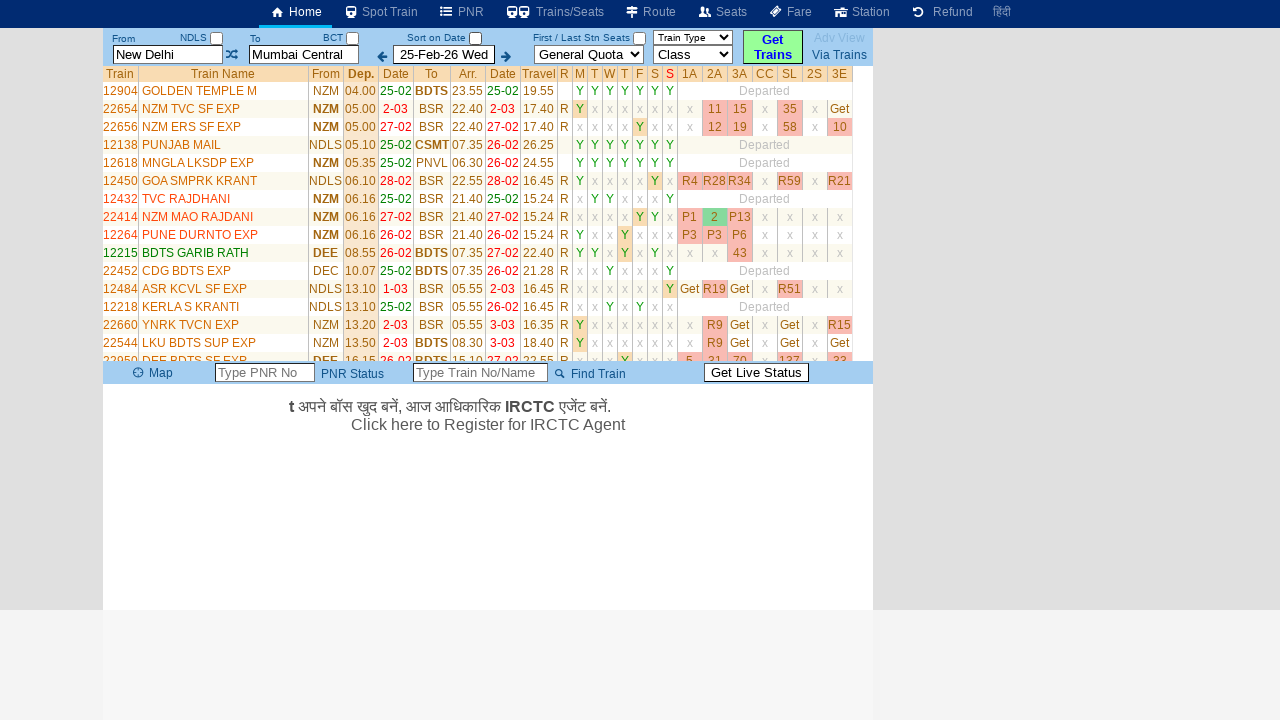

Retrieved train name: MHRST SMPRK K EX
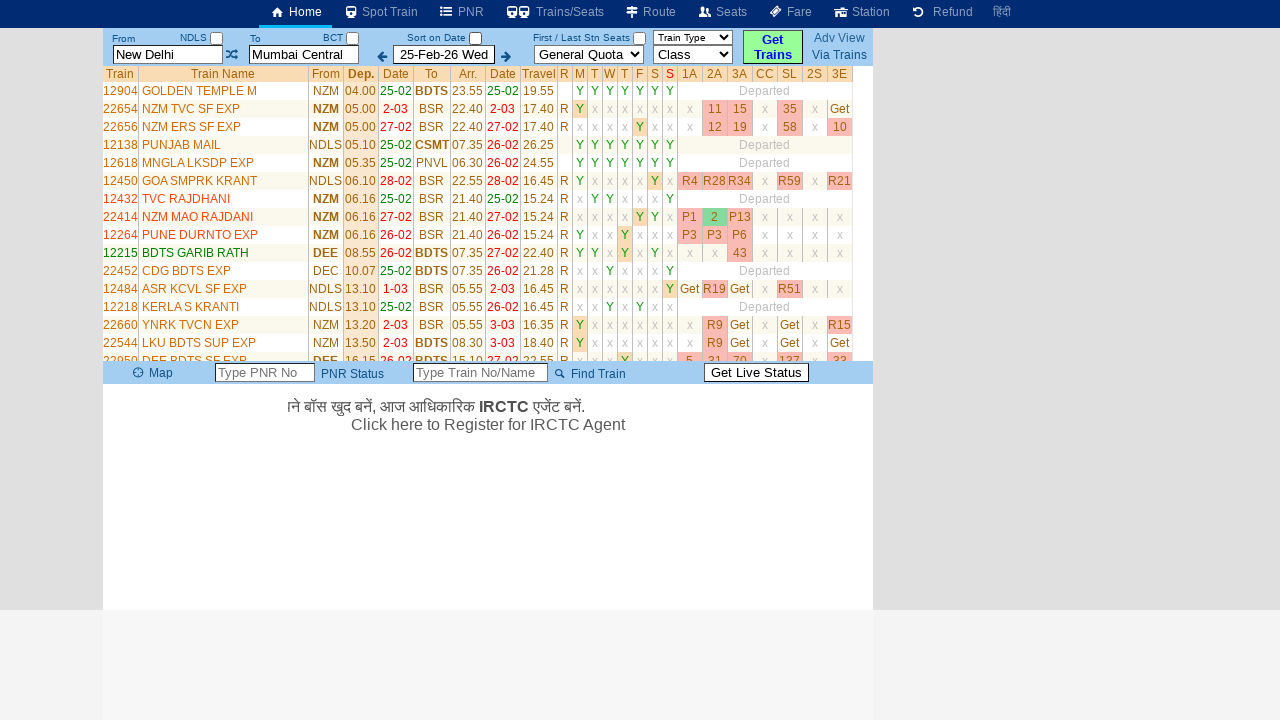

Retrieved train name: BDTS GARIBRATH
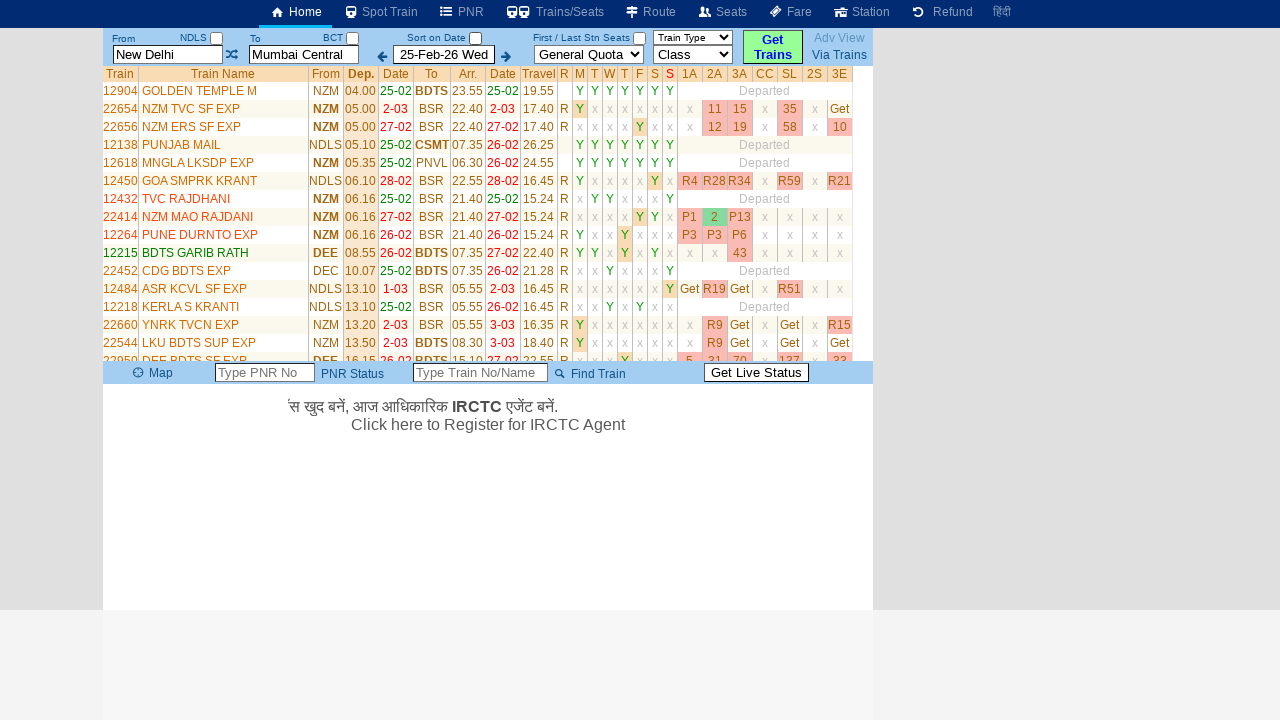

Retrieved train name: BANDRA YUVA EXP
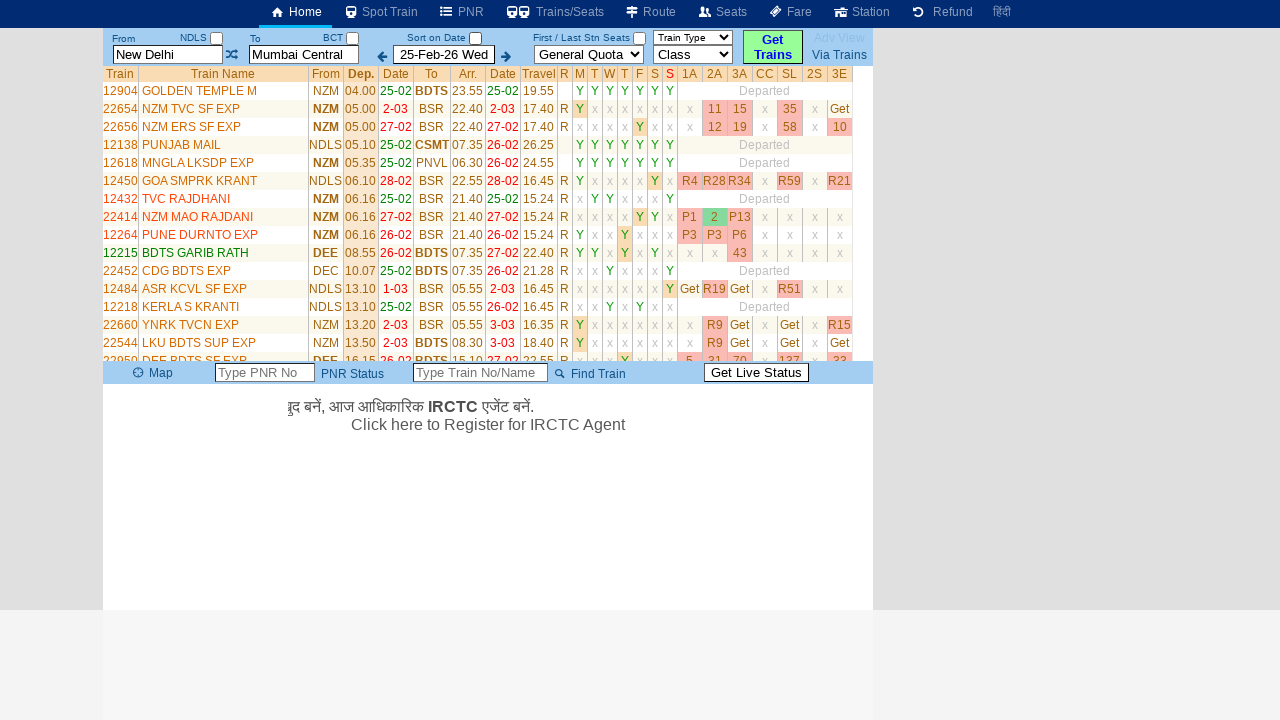

Retrieved train name: PASCHIM EXPRESS
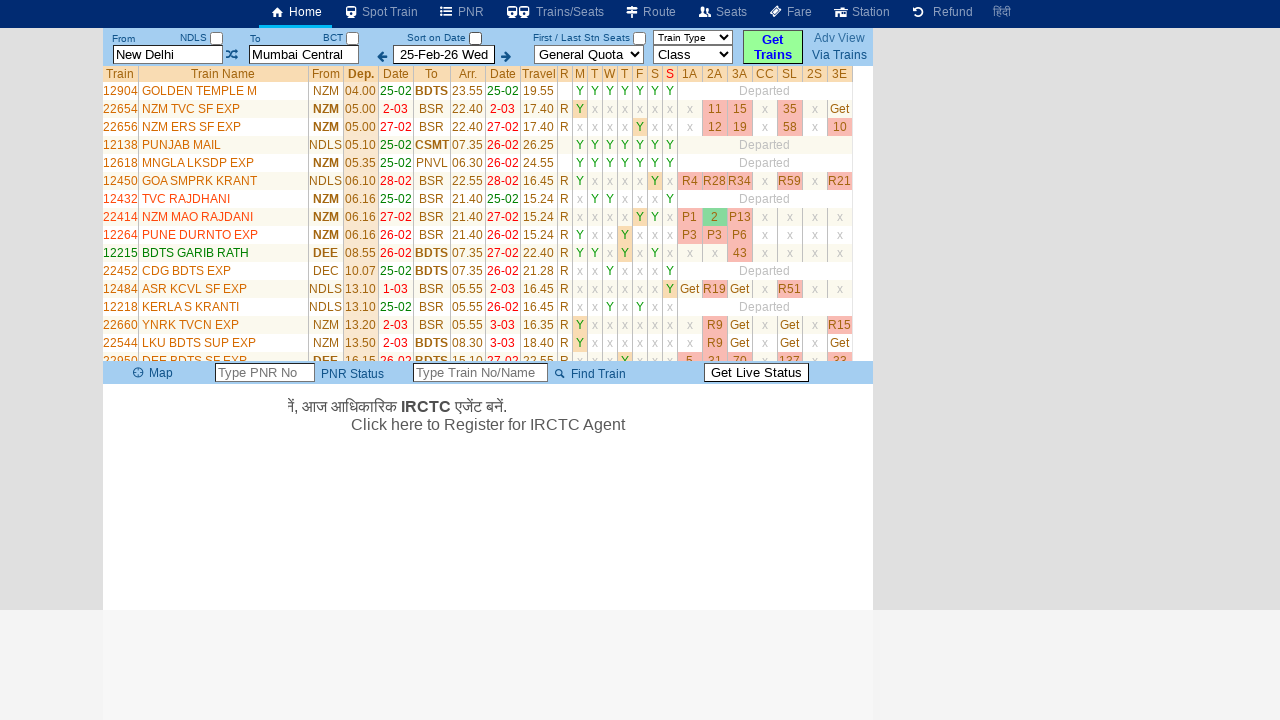

Retrieved train name: MMCT TEJAS RAJ
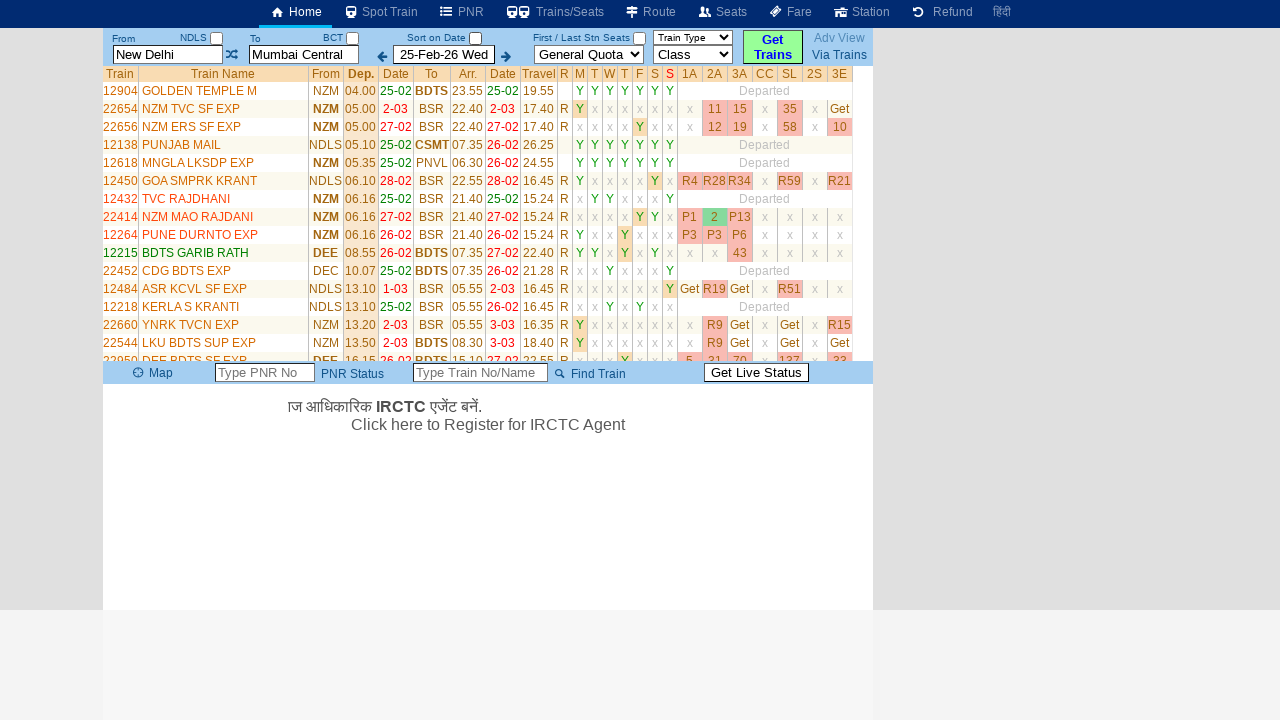

Retrieved train name: CSMT RAJDHANI
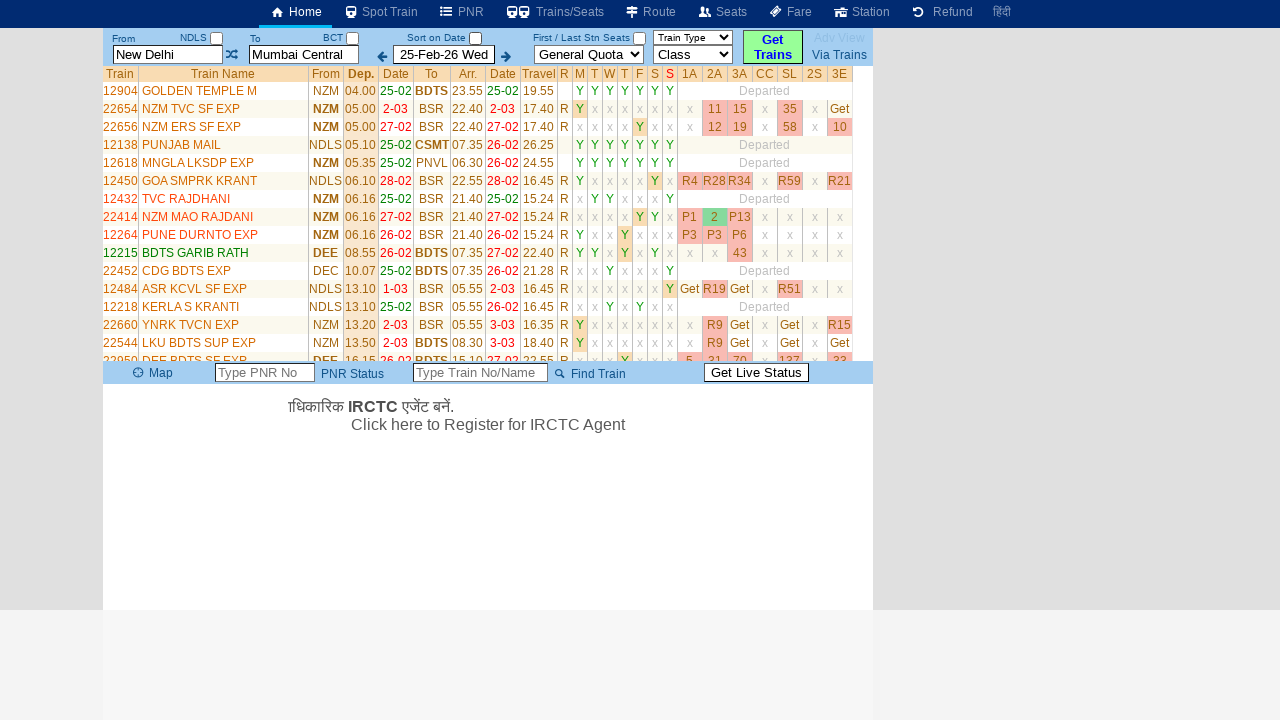

Retrieved train name: AK TEJAS RAJ EX
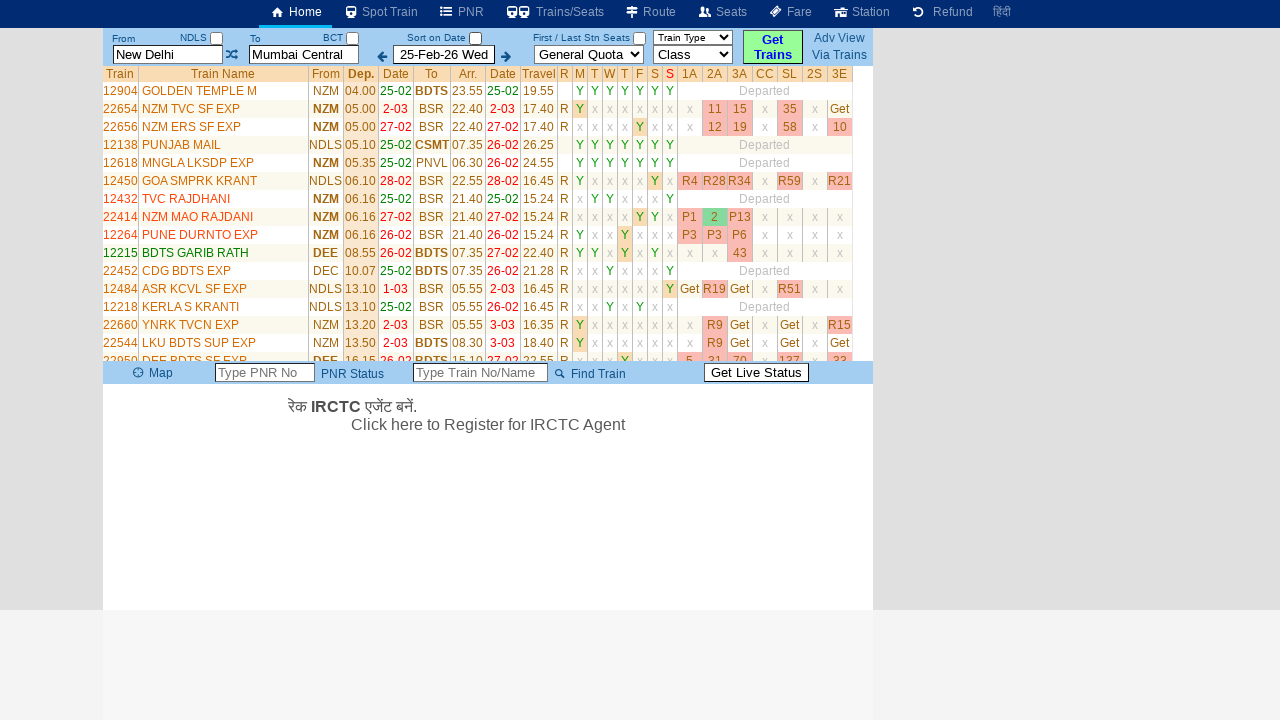

Retrieved train name: HW BDTS EXP
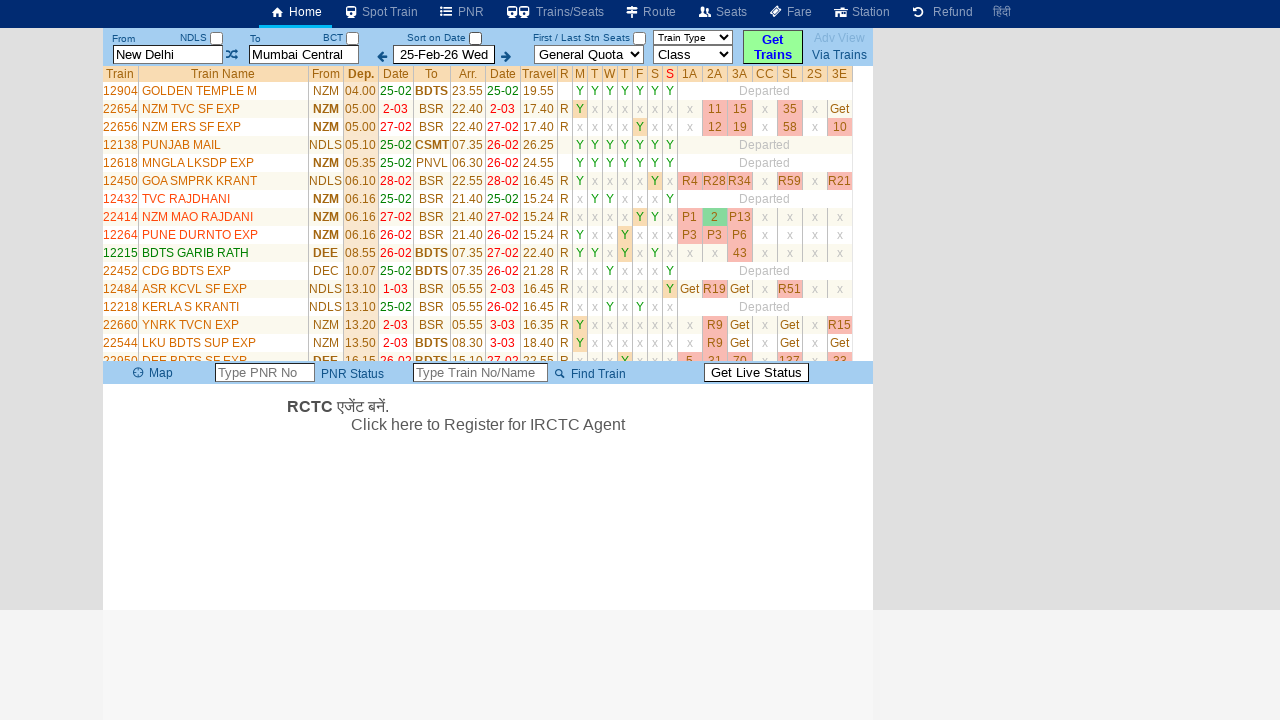

Retrieved train name: ASR CSMT EXP
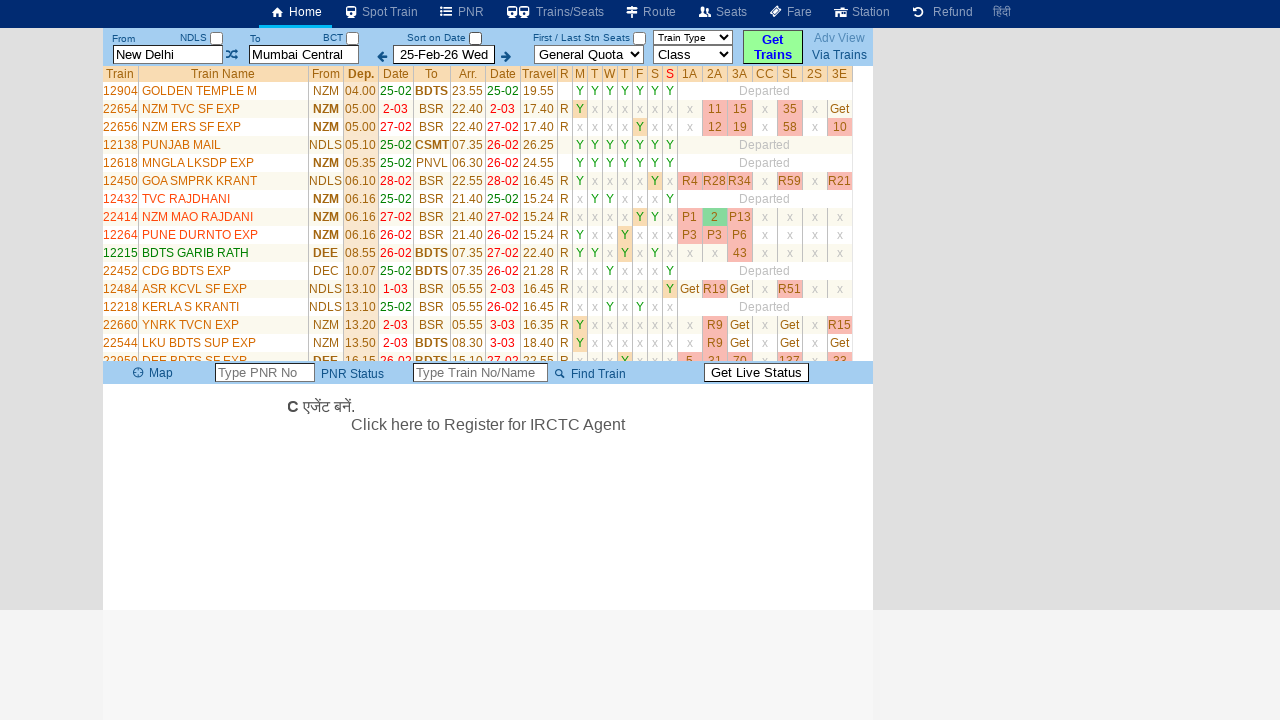

Retrieved train name: NZM PUNE SPL 28-Feb to 8-Mar
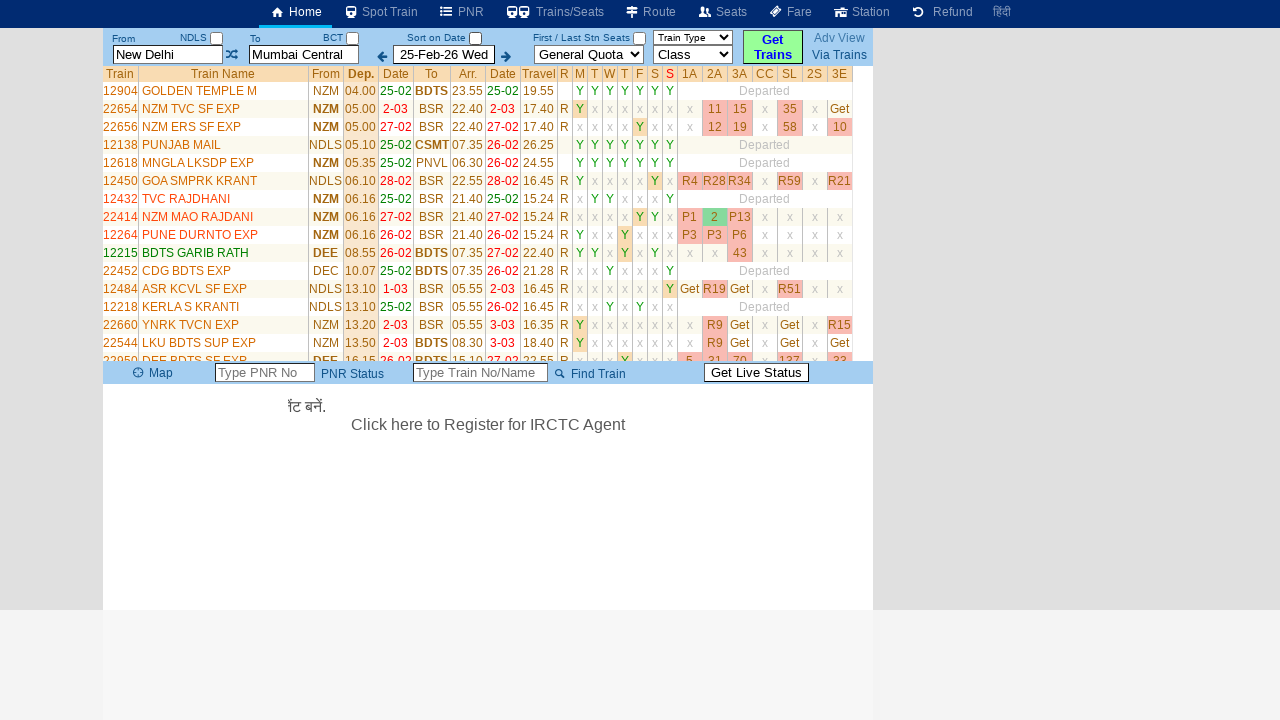

Retrieved train name: DARSHAN EXPRESS
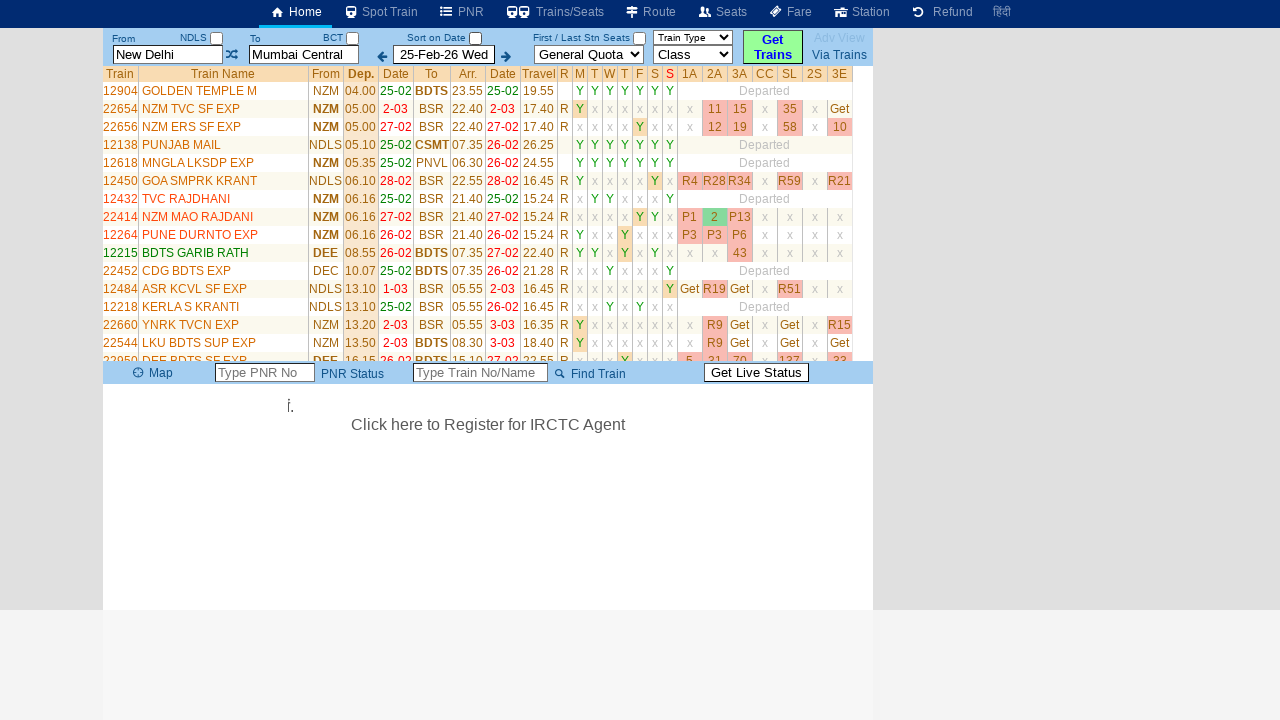

Retrieved train name: NZM ERS DURONTO
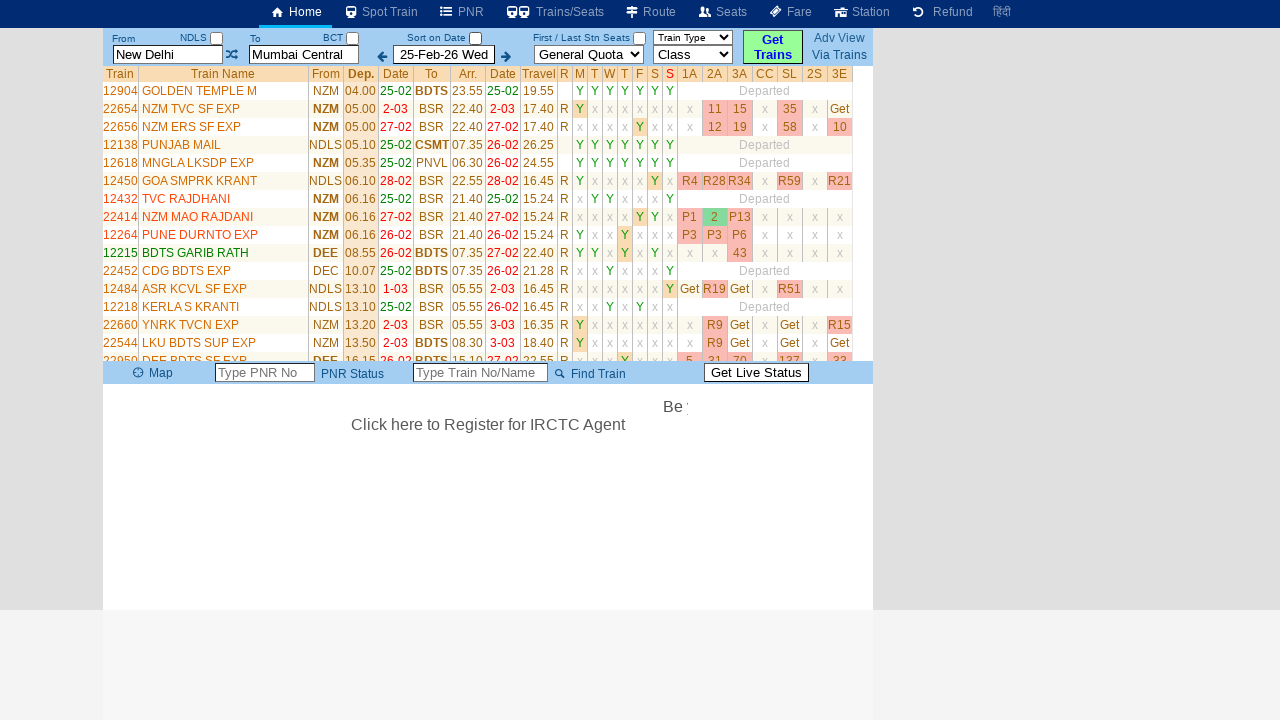

Retrieved train name: SWARAJ EXPRESS
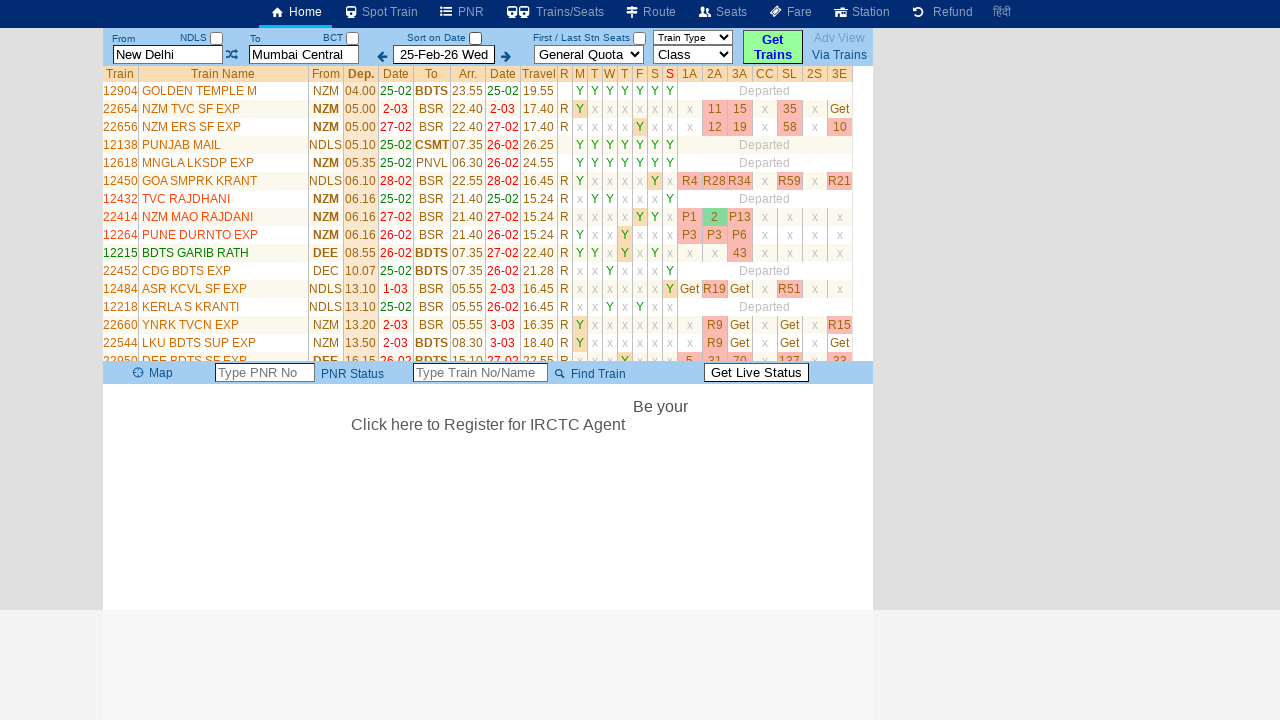

Retrieved train name: MMCT DURONTO
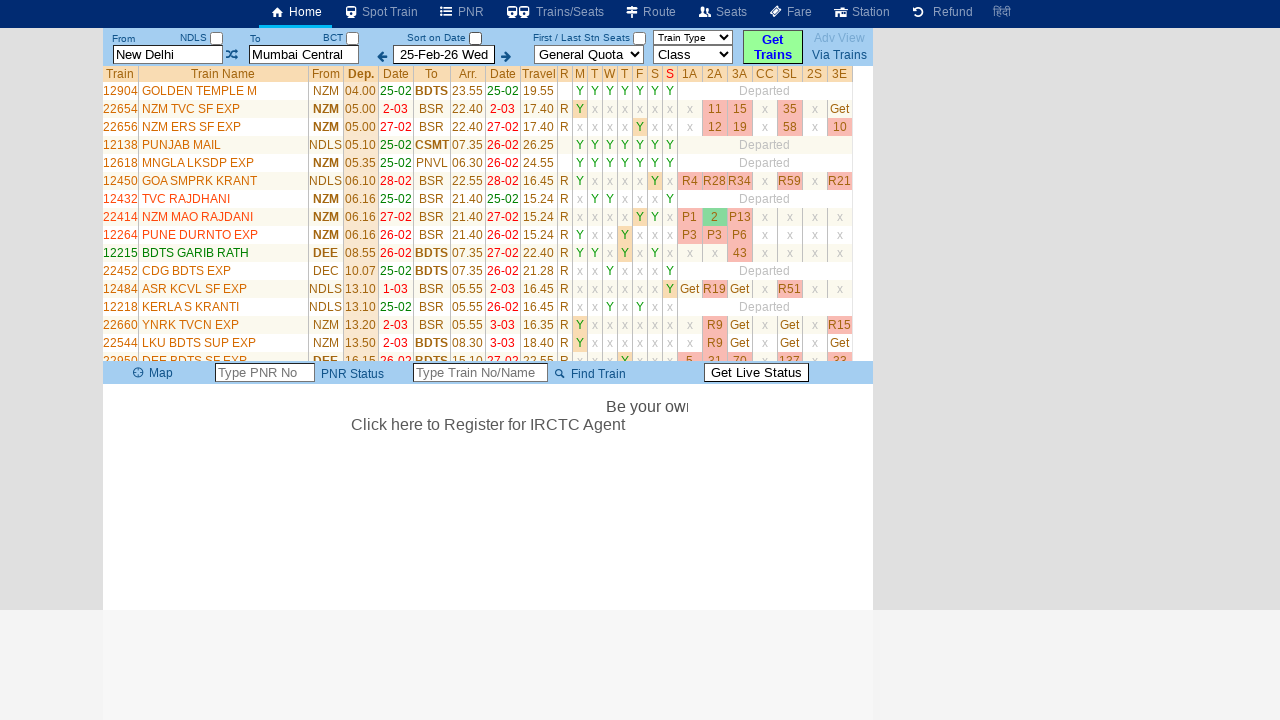

Retrieved train name: HW BDTS SF EXP
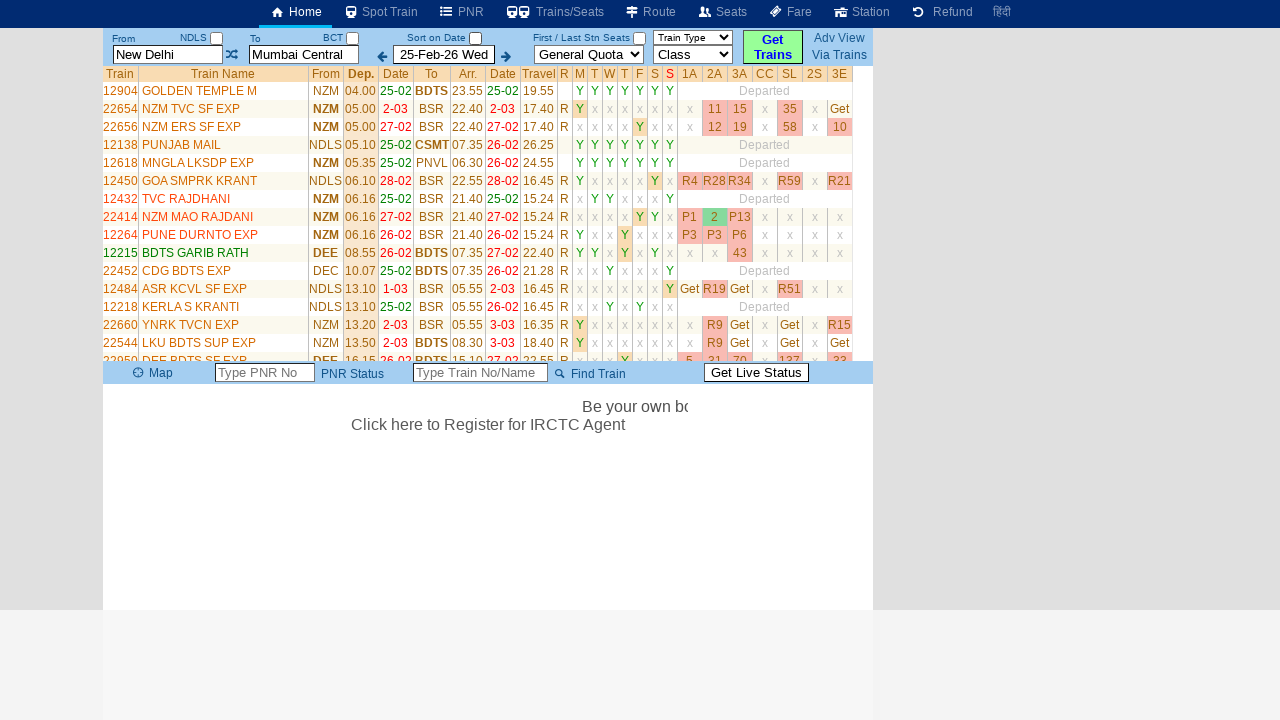

Retrieved train name: NZM TVC EXPRESS
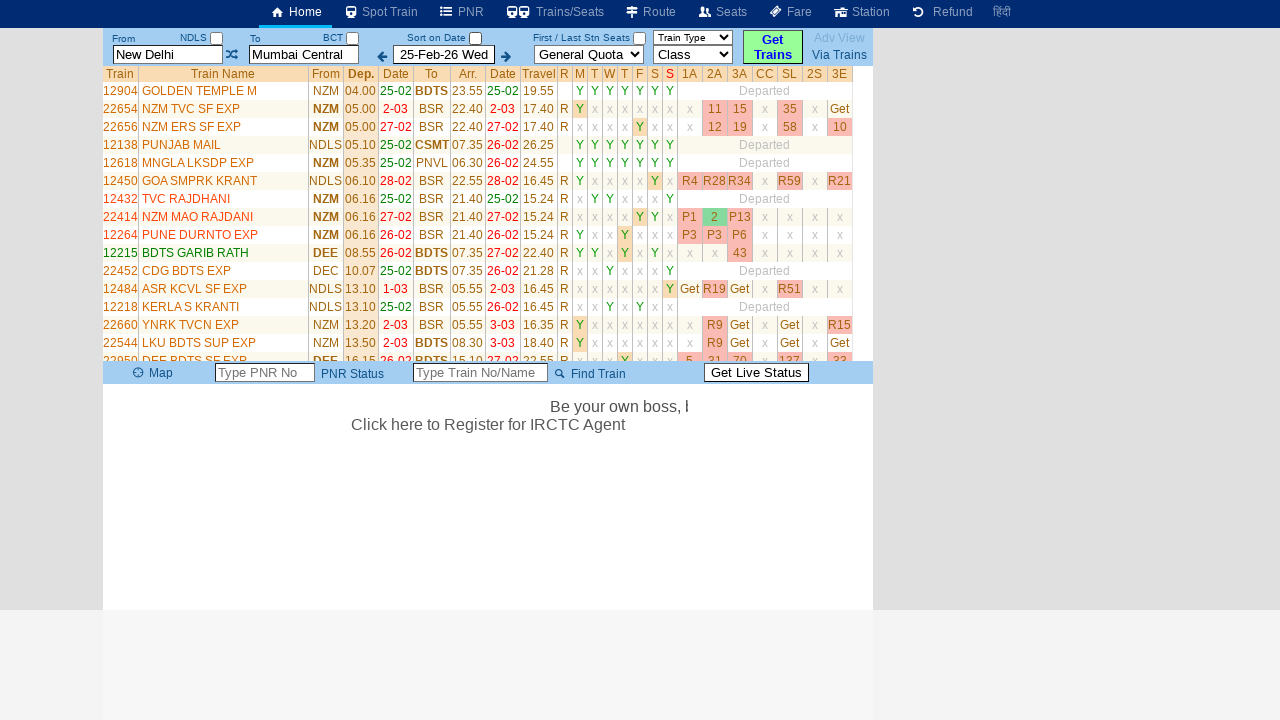

Retrieved train name: DDR SF SPL Till 5-Mar
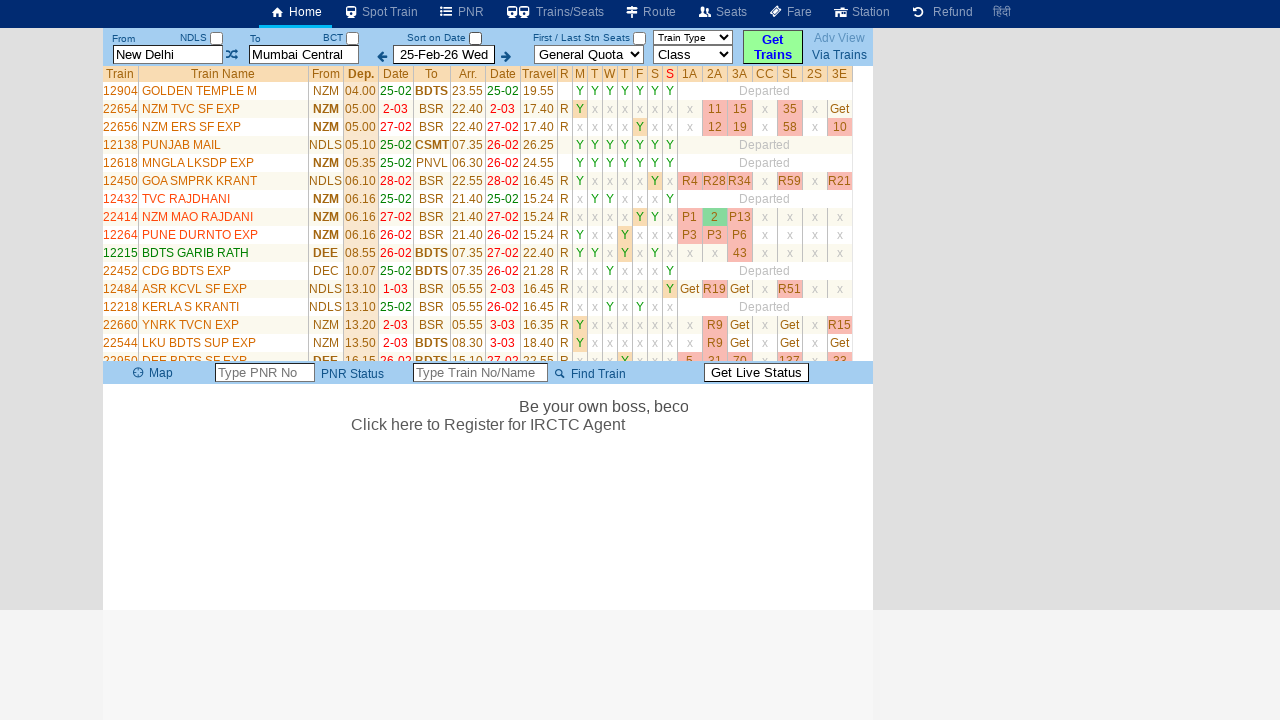

Retrieved train name: HW LTT AC EXP
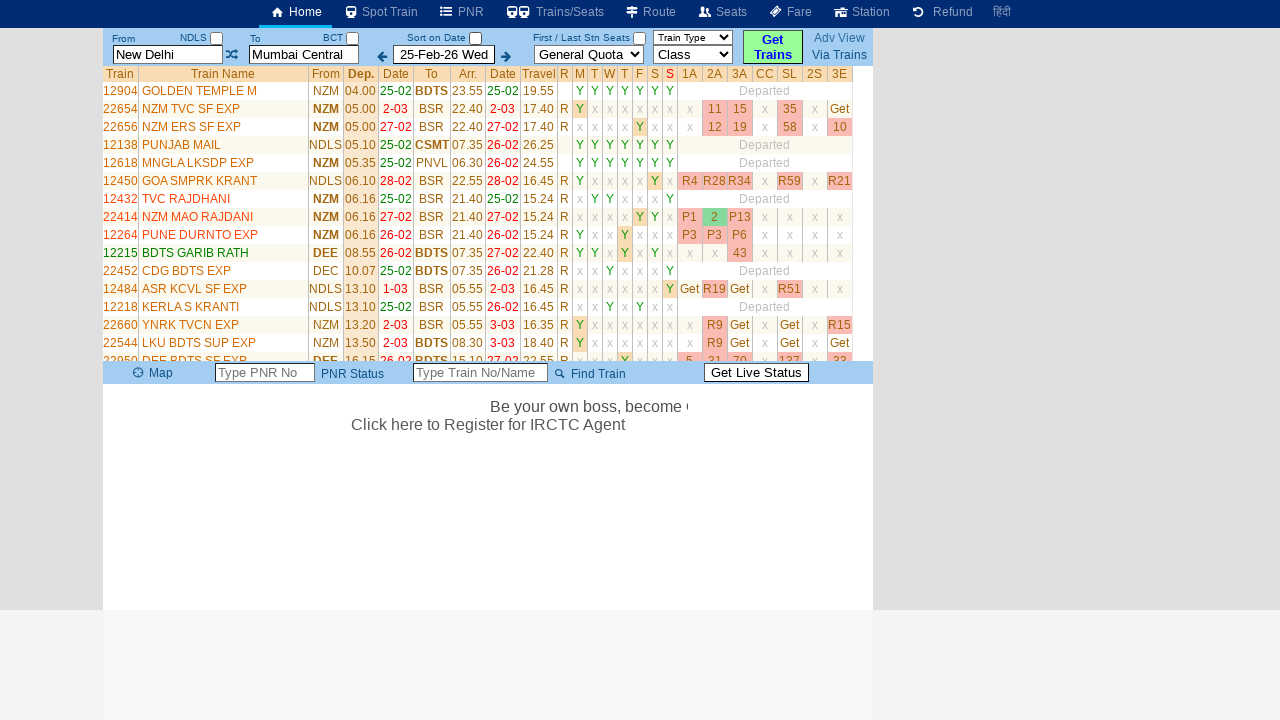

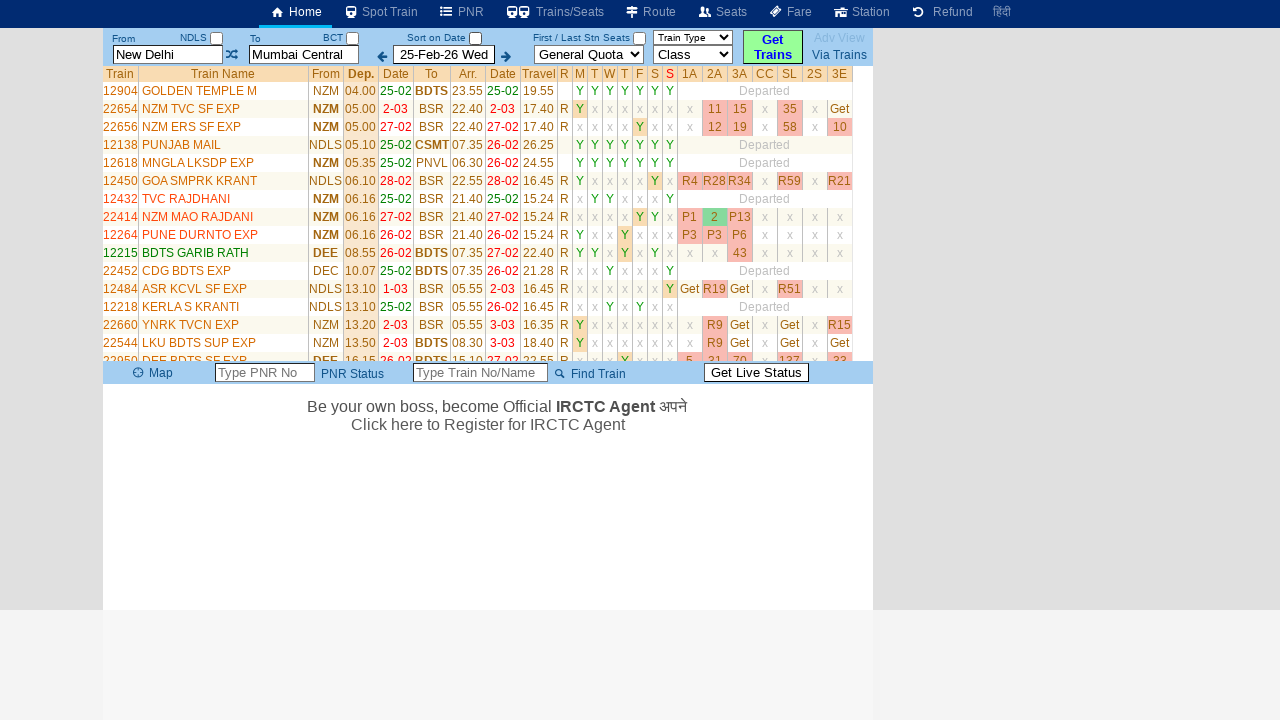